Navigates through KBO team pages by clicking on team buttons and verifies that player information tables are displayed for each team

Starting URL: https://www.koreabaseball.com/Player/Register.aspx

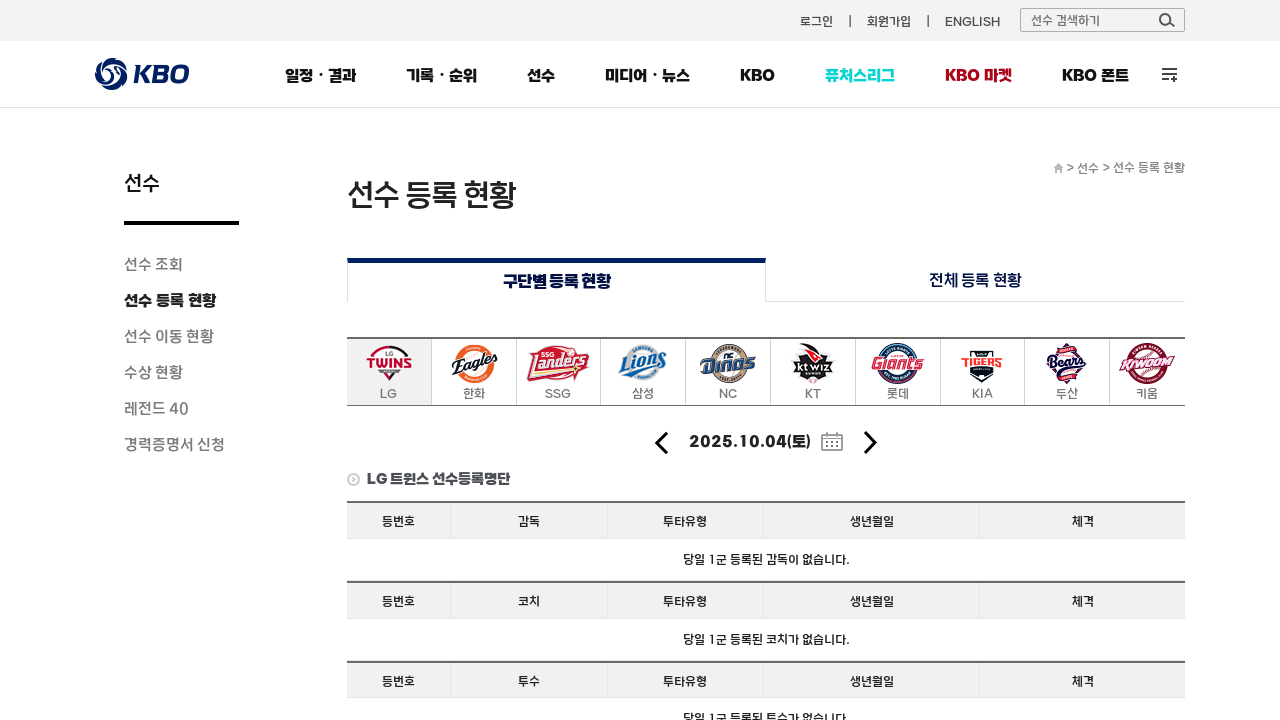

Teams list loaded
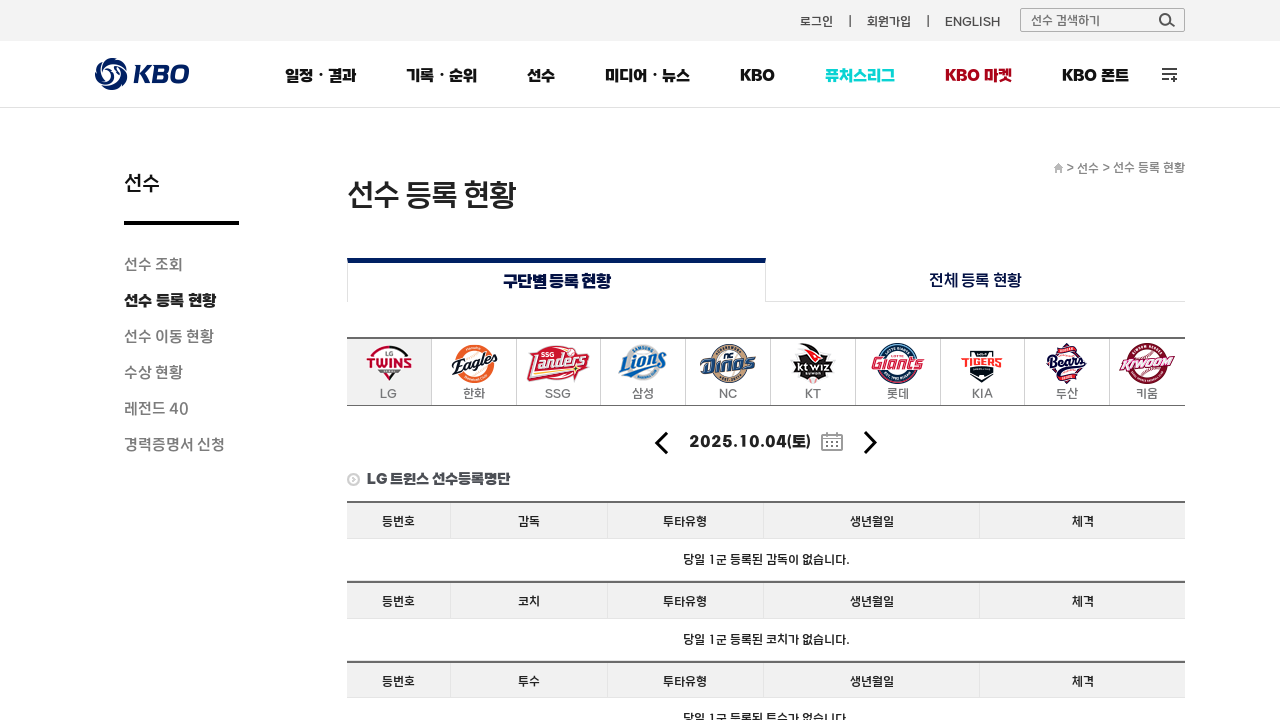

Clicked on KIA team button at (983, 372) on .teams ul li[data-id="HT"] a
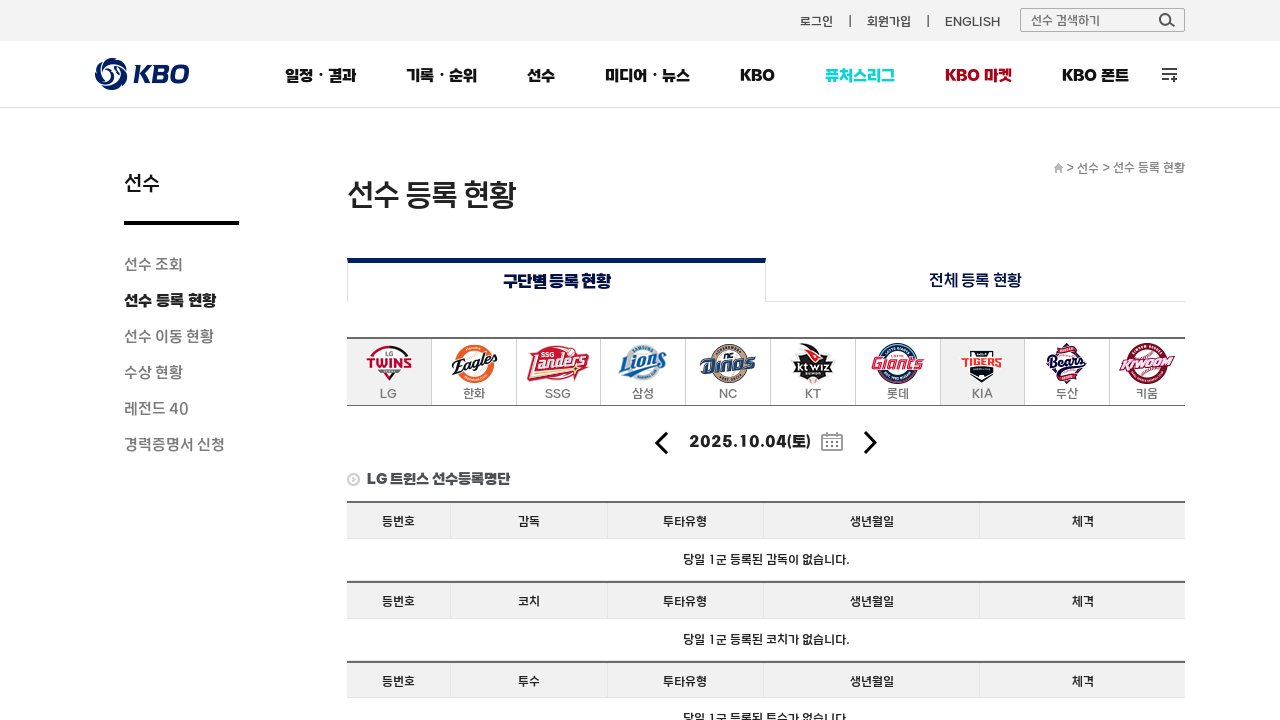

KIA team is now active
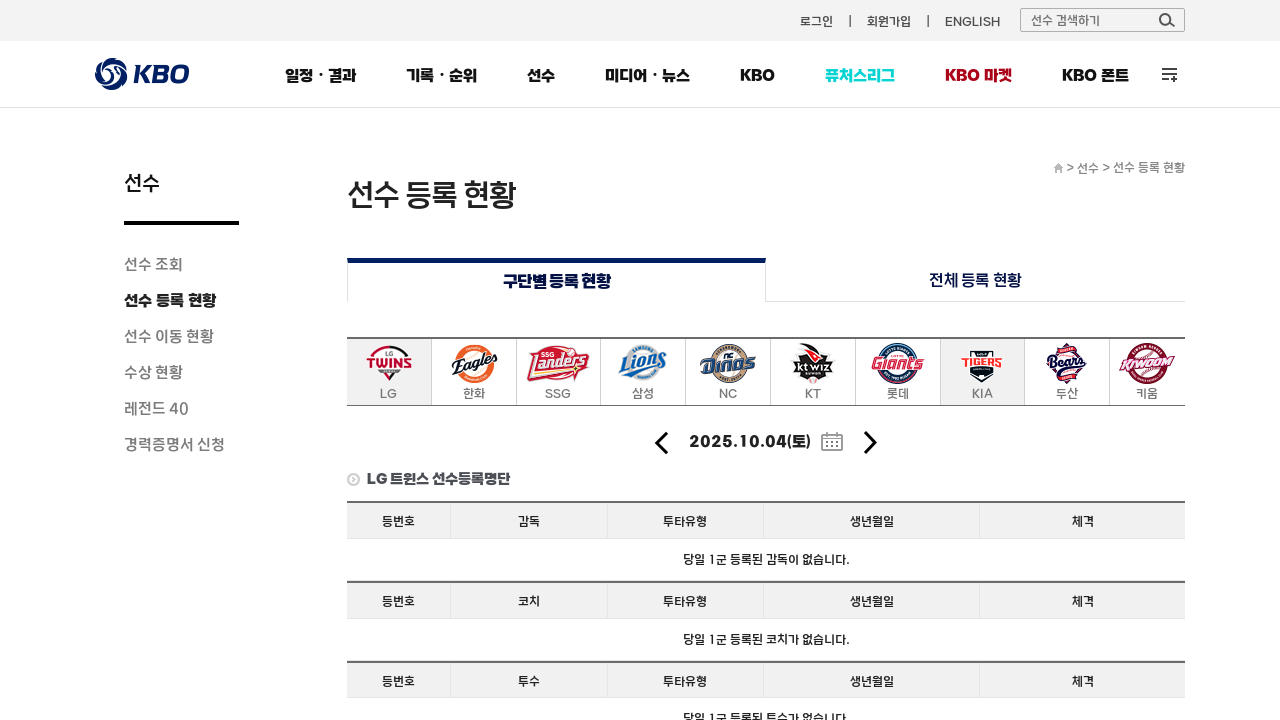

Player information table loaded for KIA
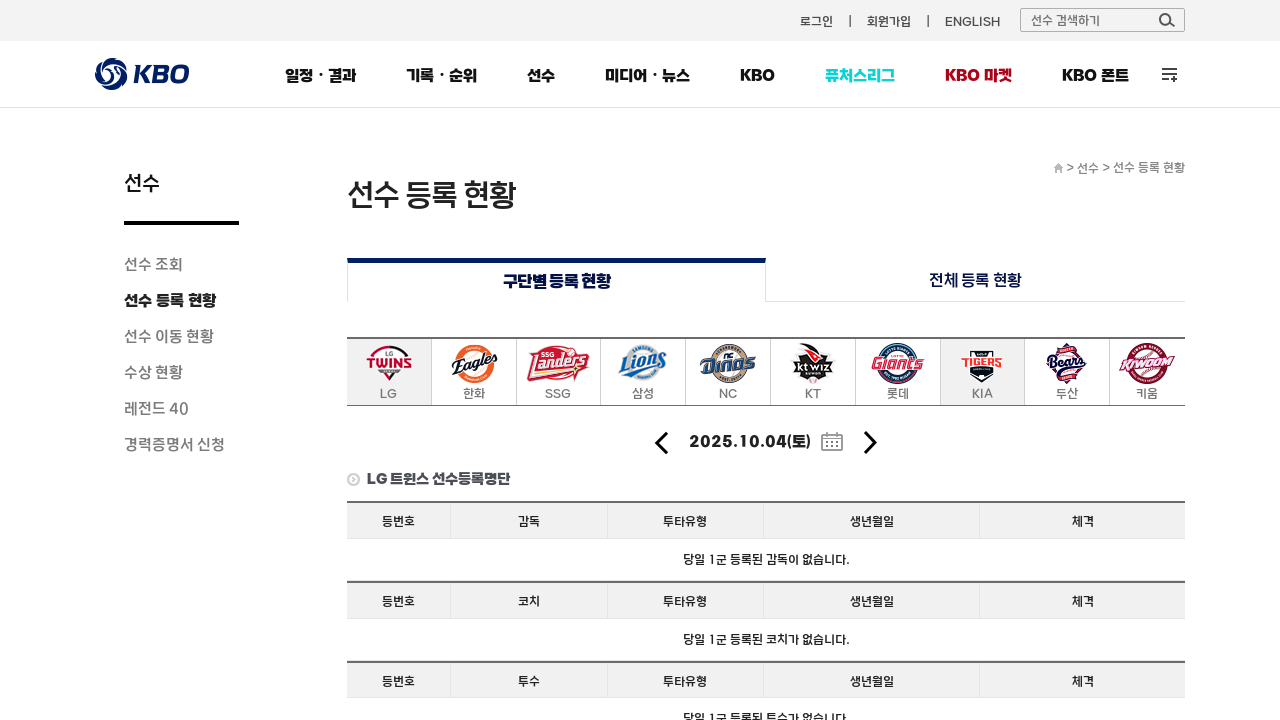

Player table rows verified for KIA
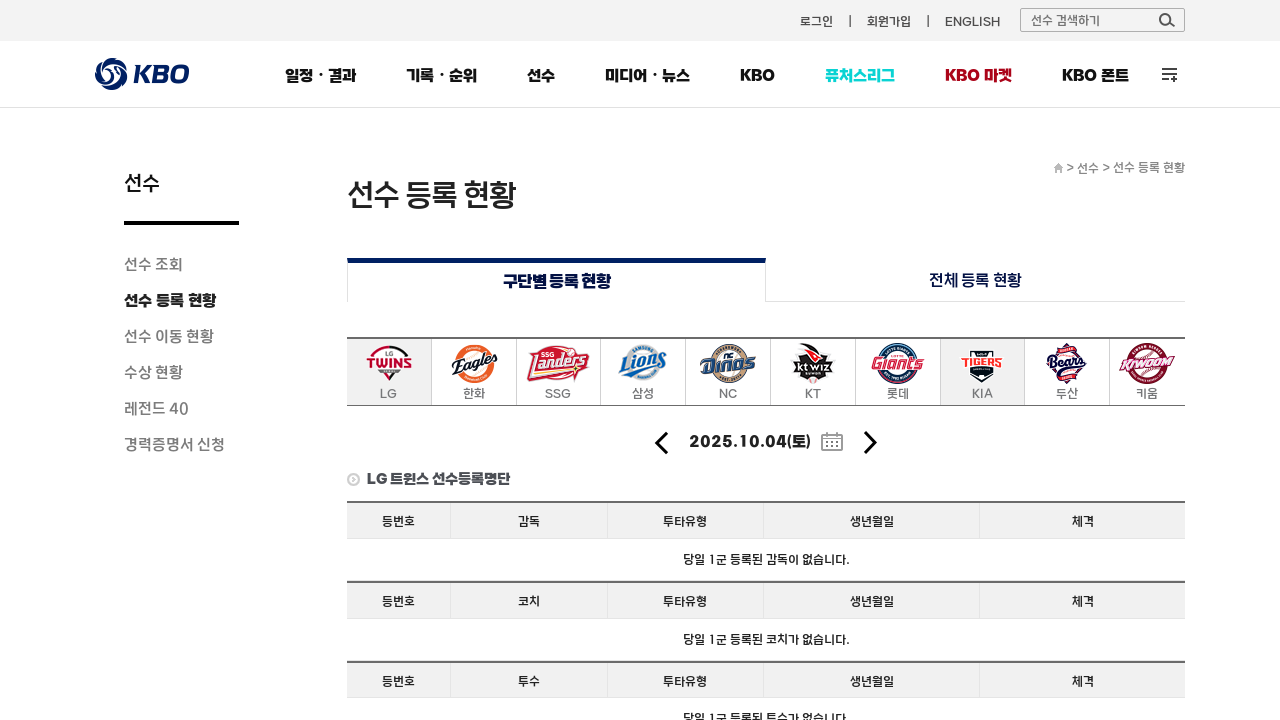

Clicked on 두산 team button at (1068, 372) on .teams ul li[data-id="OB"] a
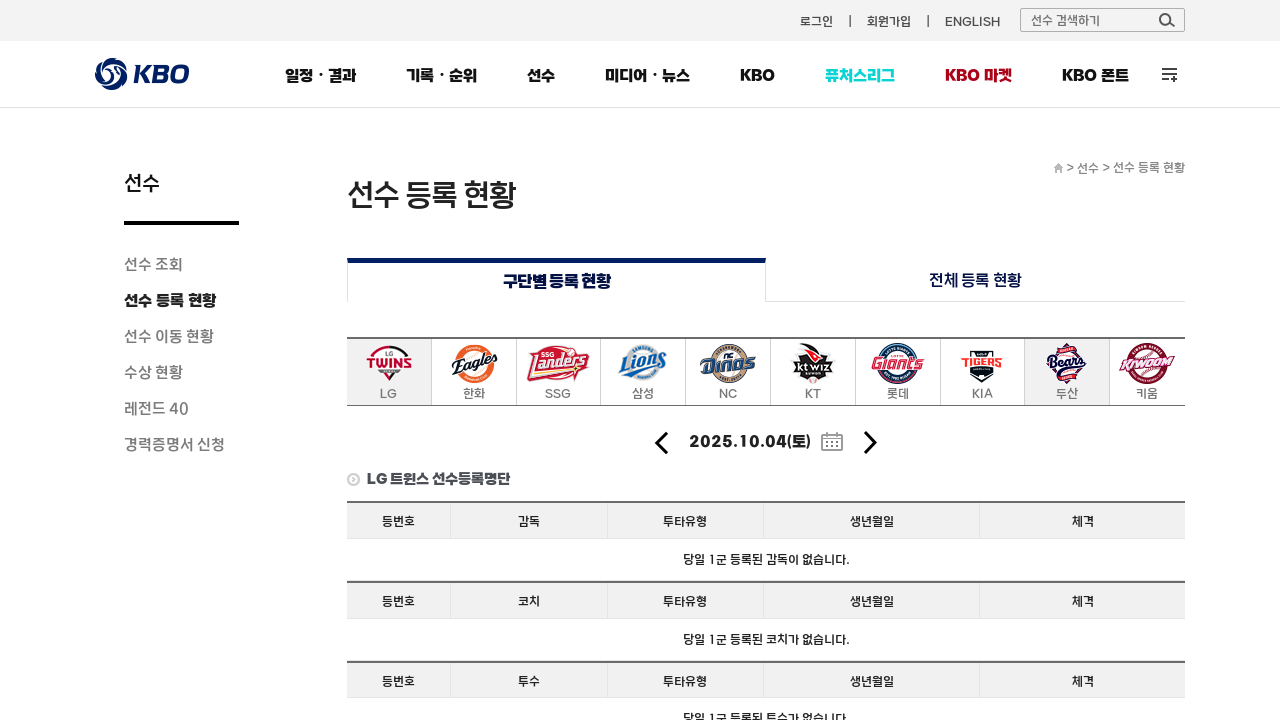

두산 team is now active
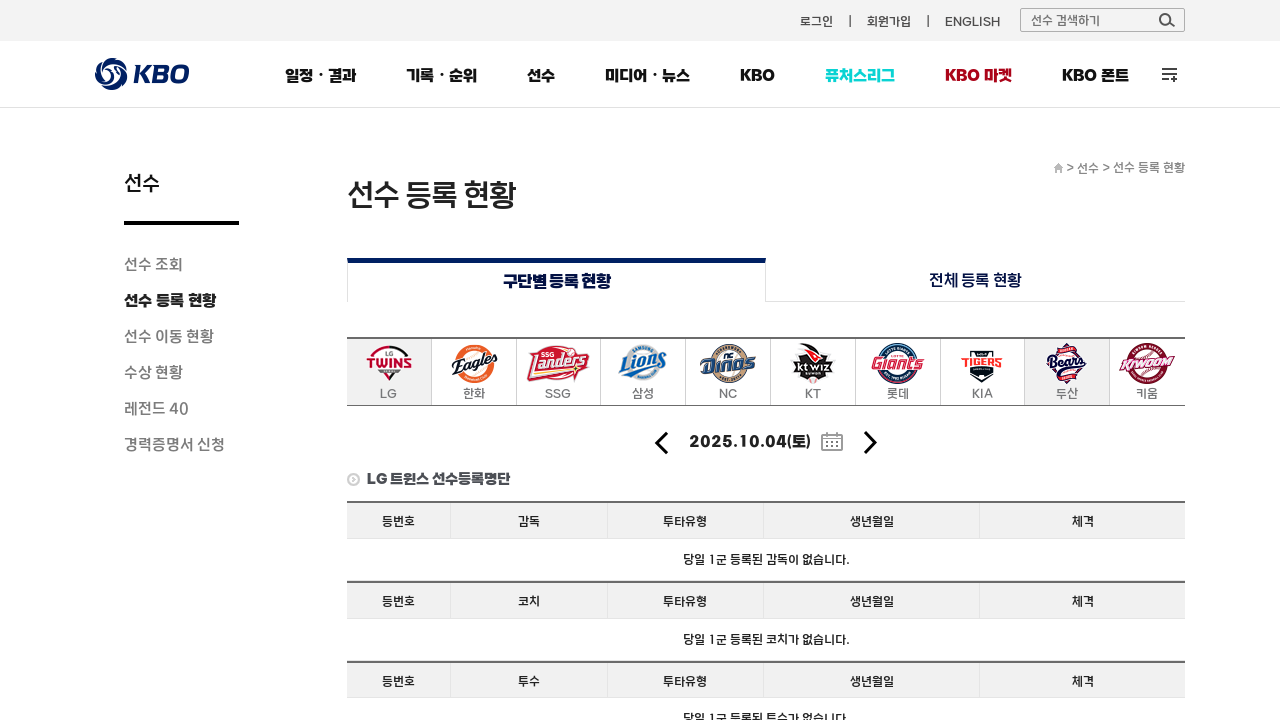

Player information table loaded for 두산
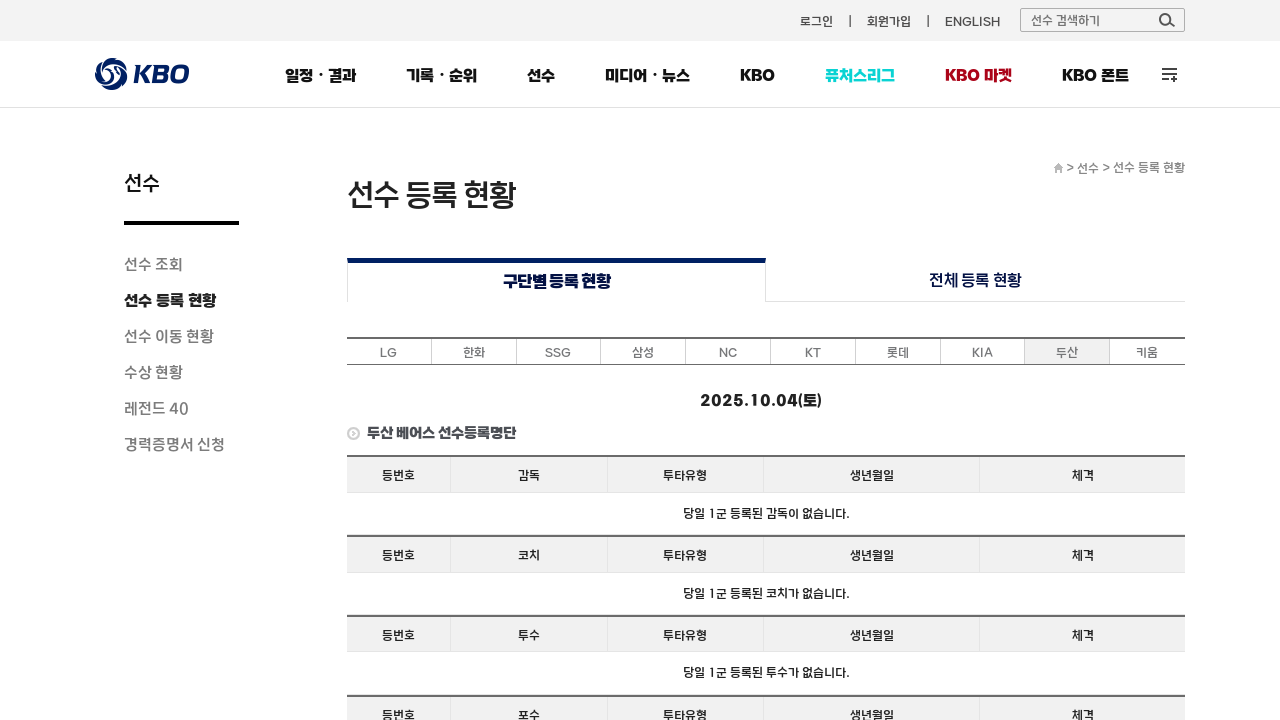

Player table rows verified for 두산
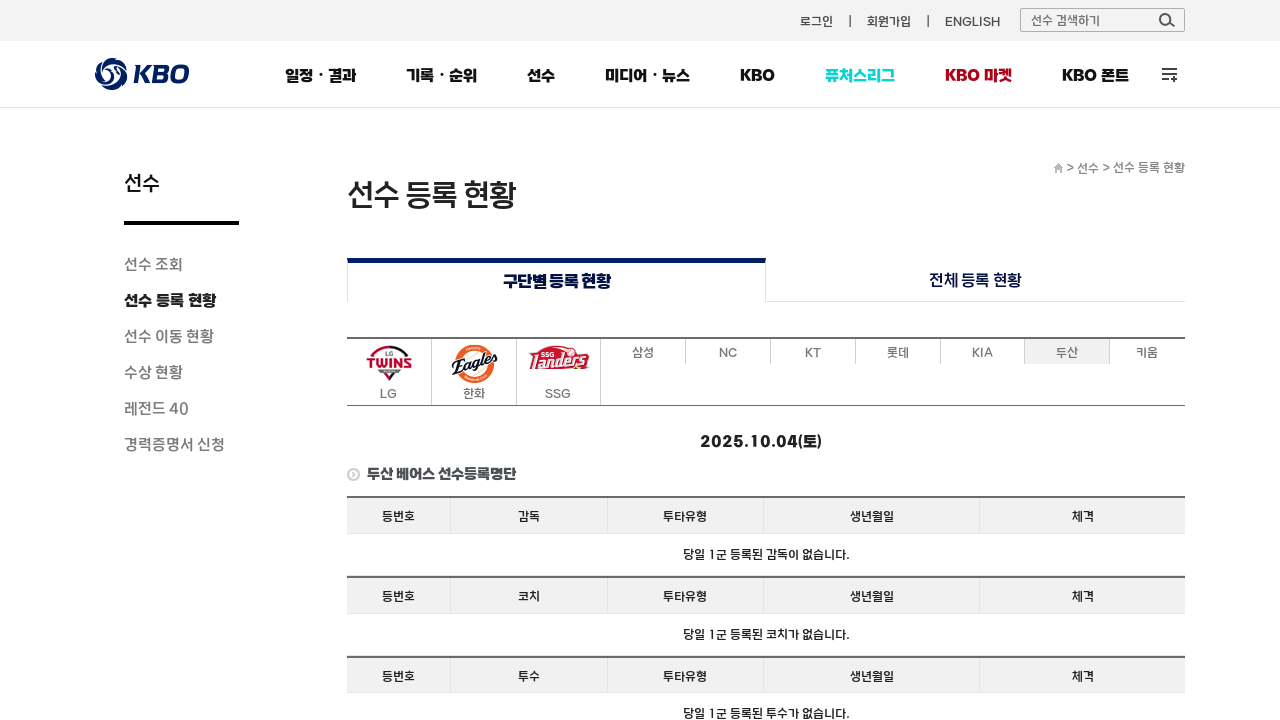

Clicked on LG team button at (389, 372) on .teams ul li[data-id="LG"] a
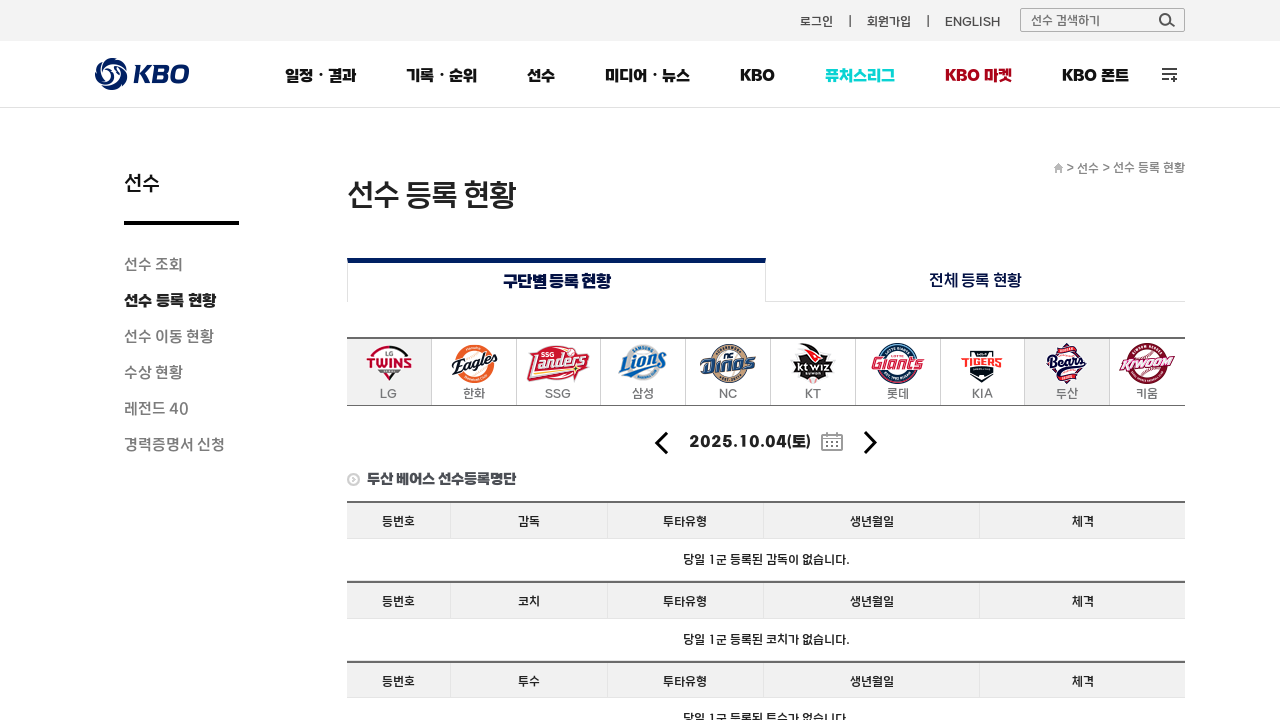

LG team is now active
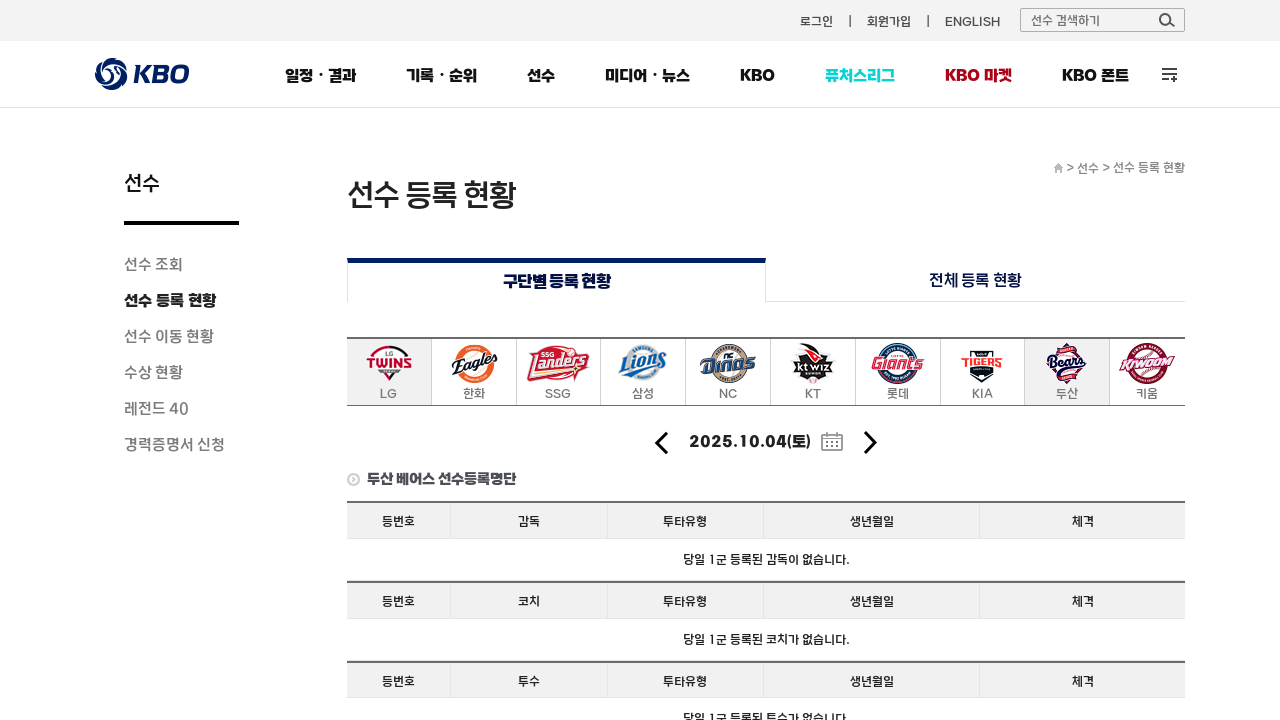

Player information table loaded for LG
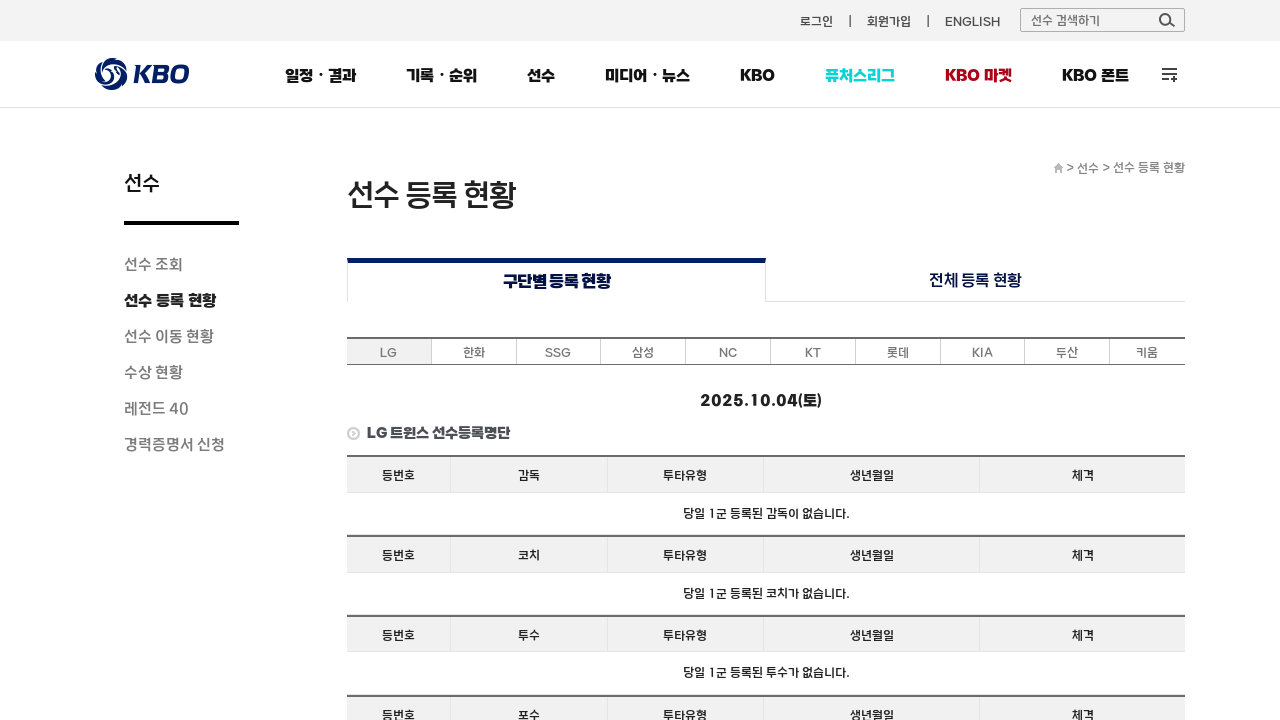

Player table rows verified for LG
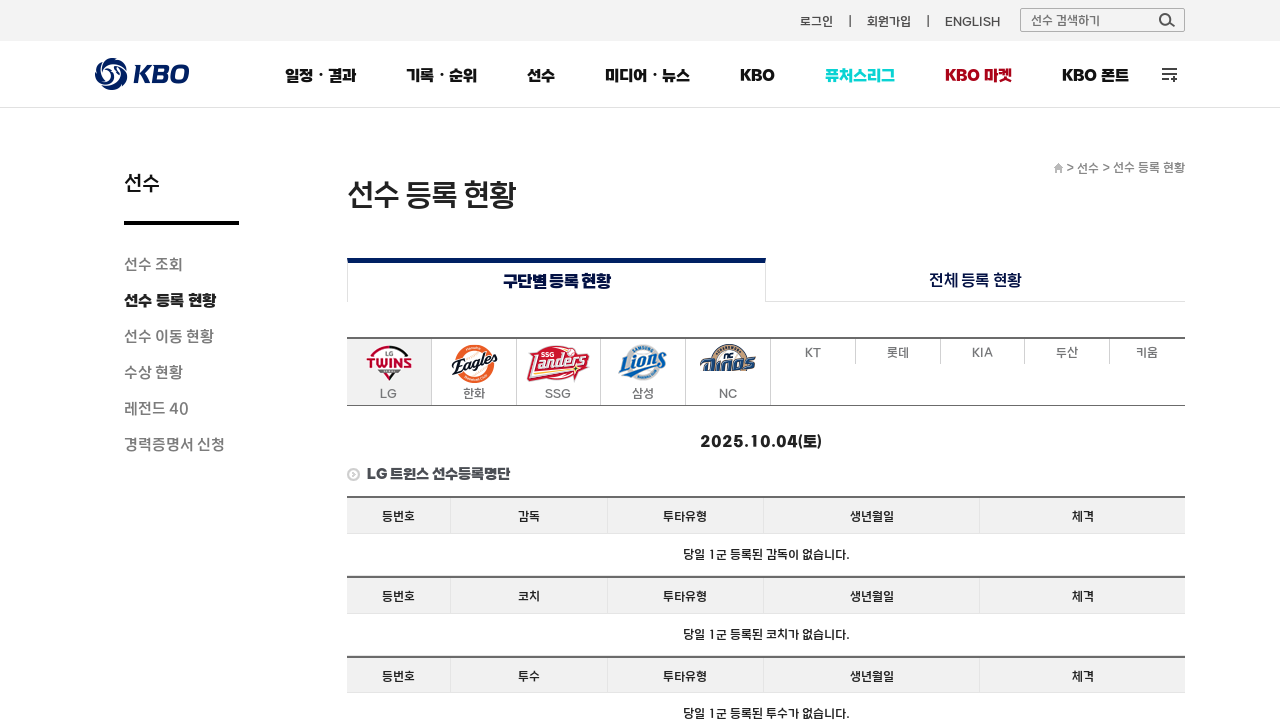

Clicked on 삼성 team button at (644, 372) on .teams ul li[data-id="SS"] a
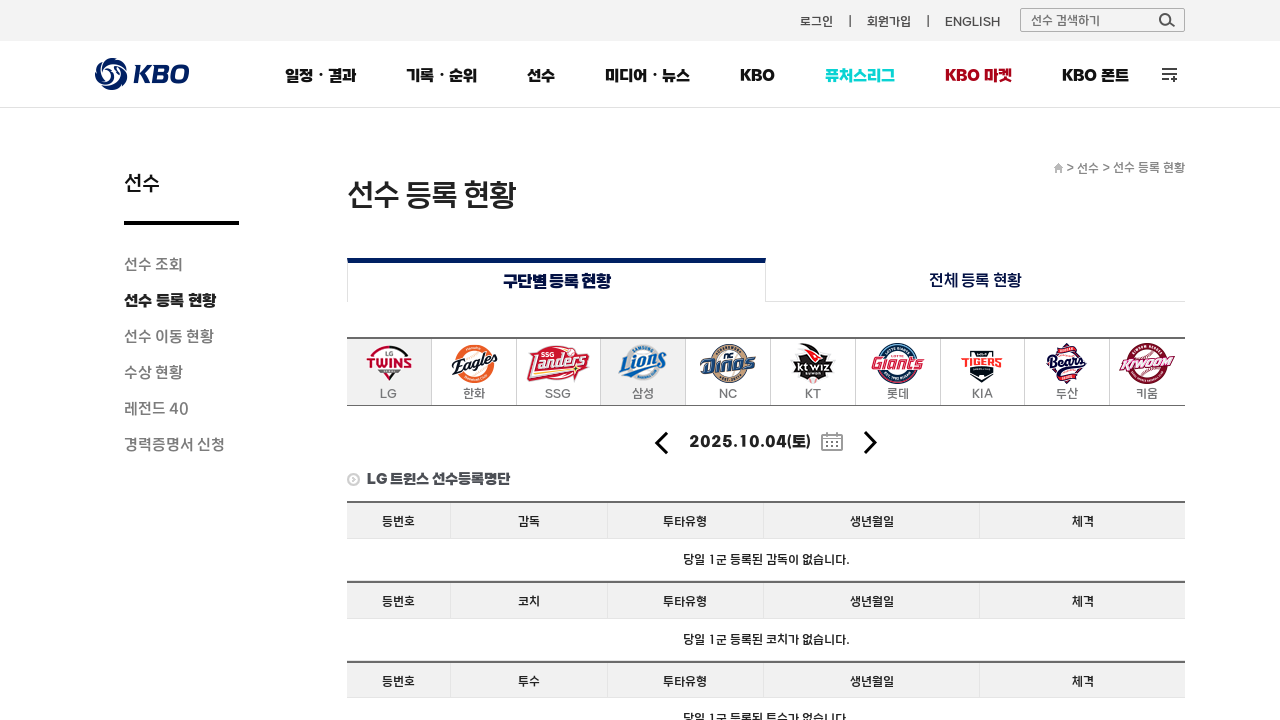

삼성 team is now active
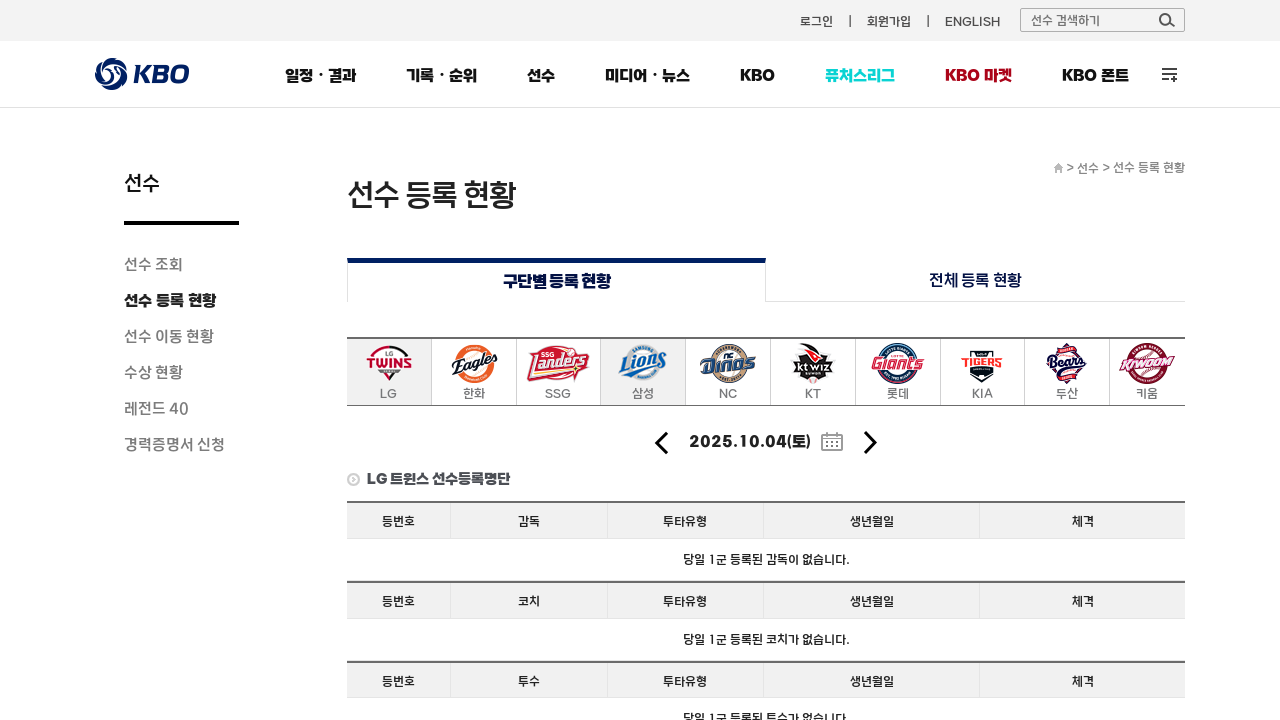

Player information table loaded for 삼성
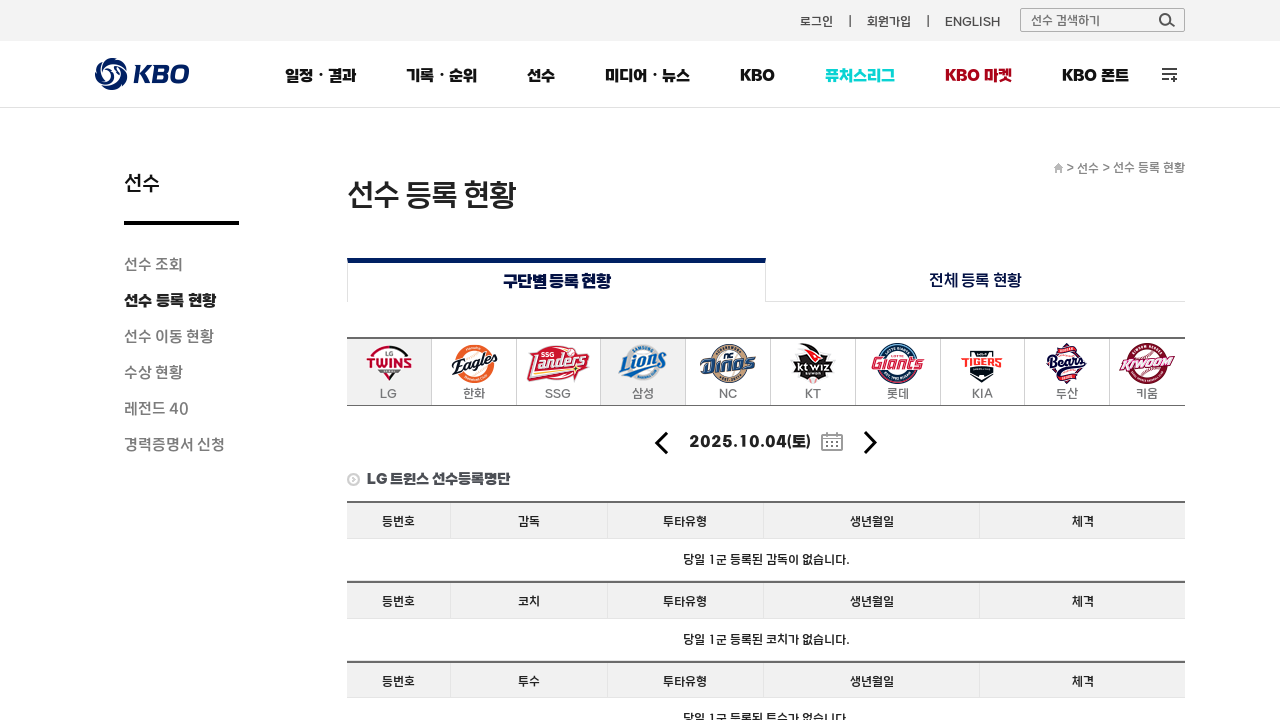

Player table rows verified for 삼성
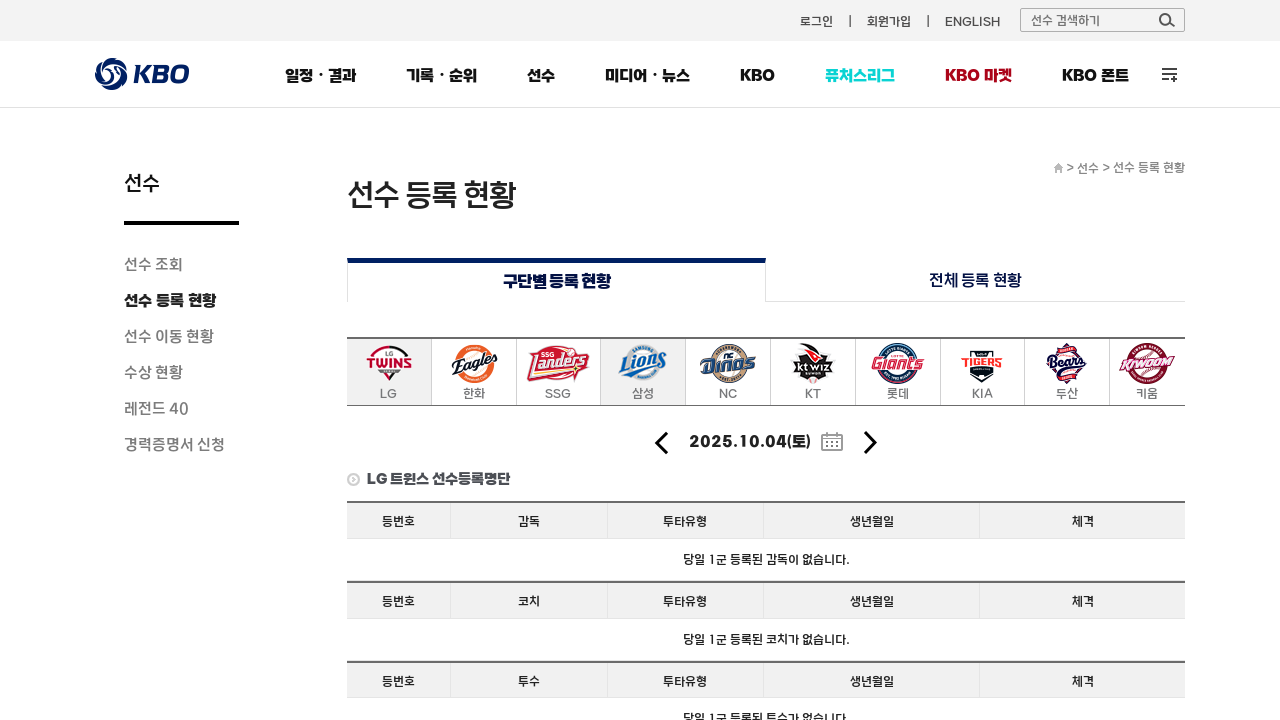

Clicked on NC team button at (729, 372) on .teams ul li[data-id="NC"] a
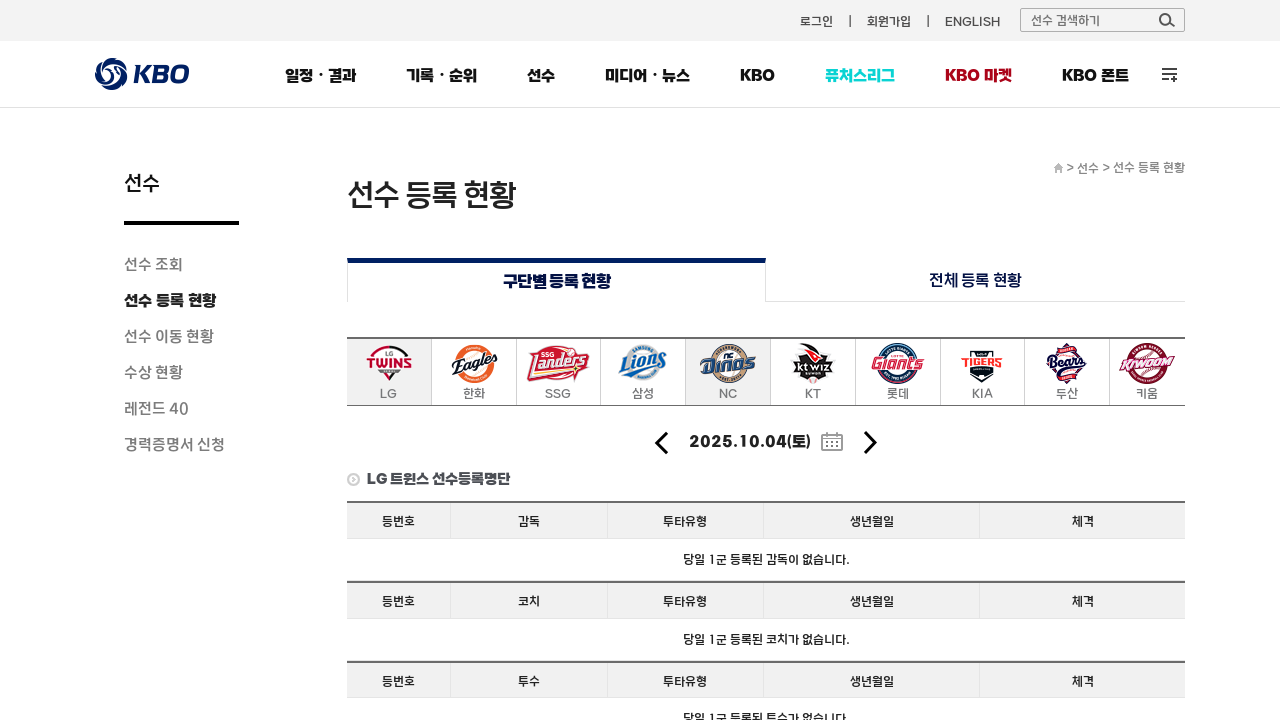

NC team is now active
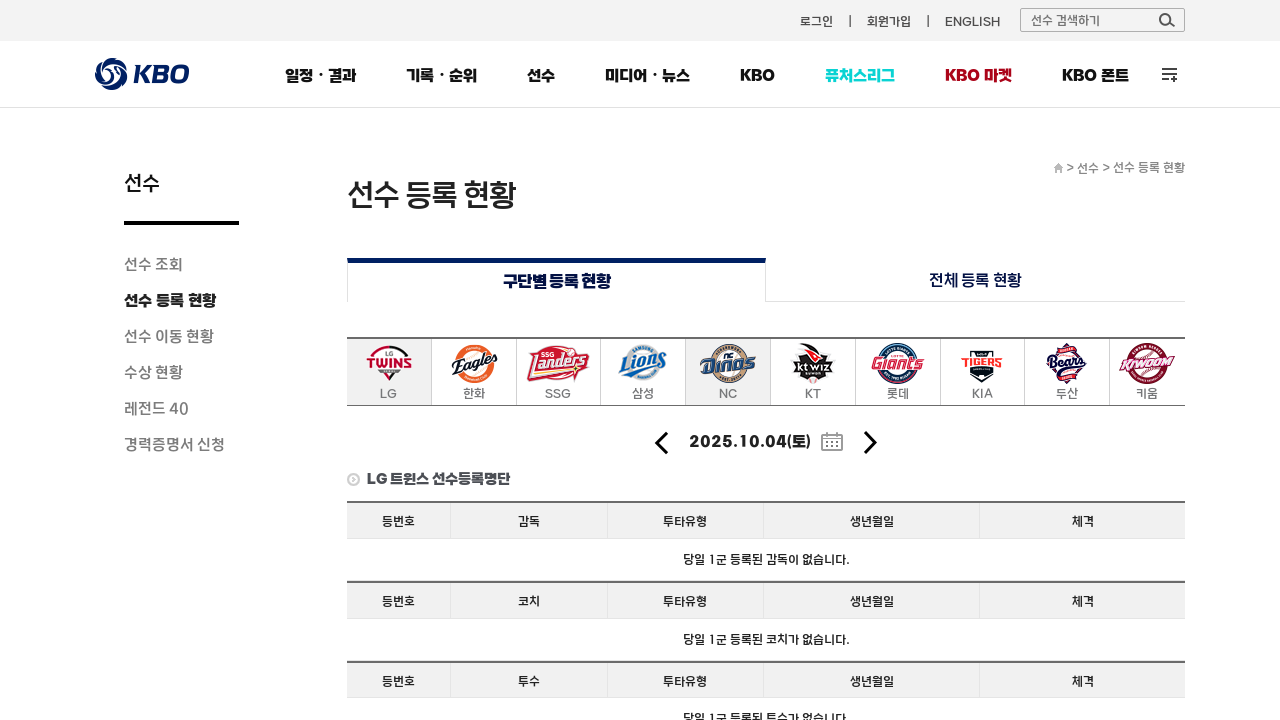

Player information table loaded for NC
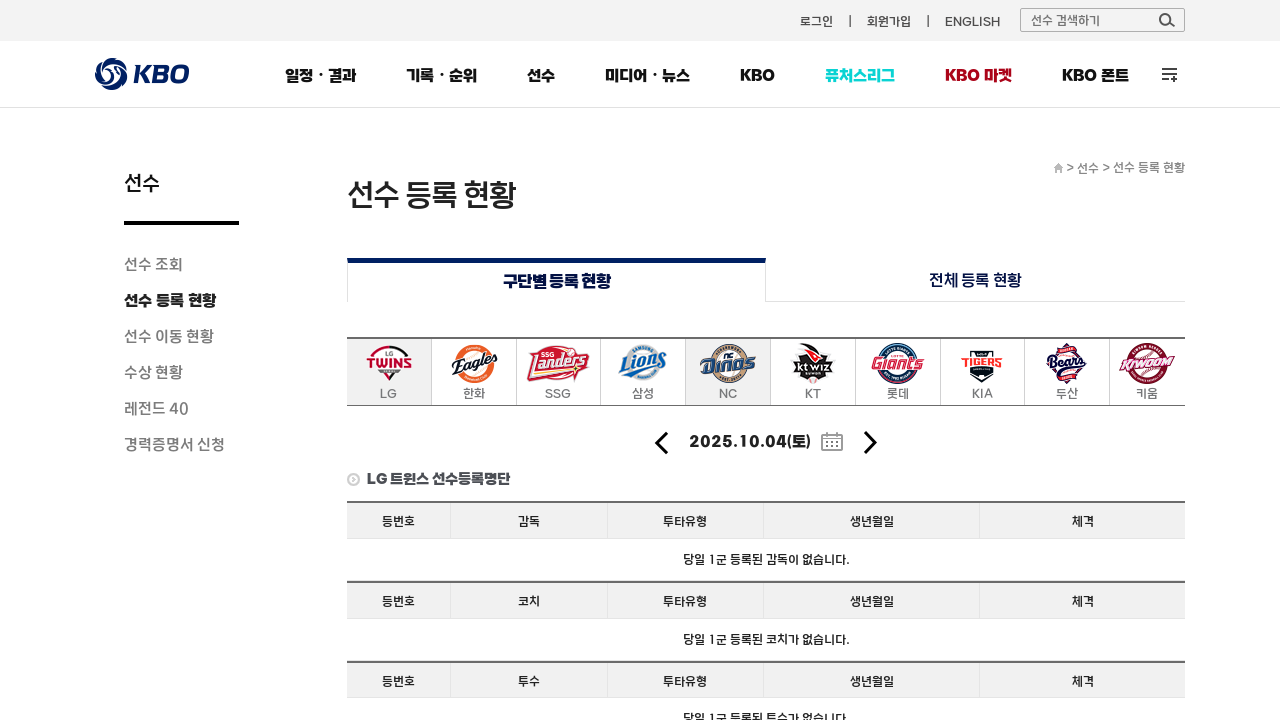

Player table rows verified for NC
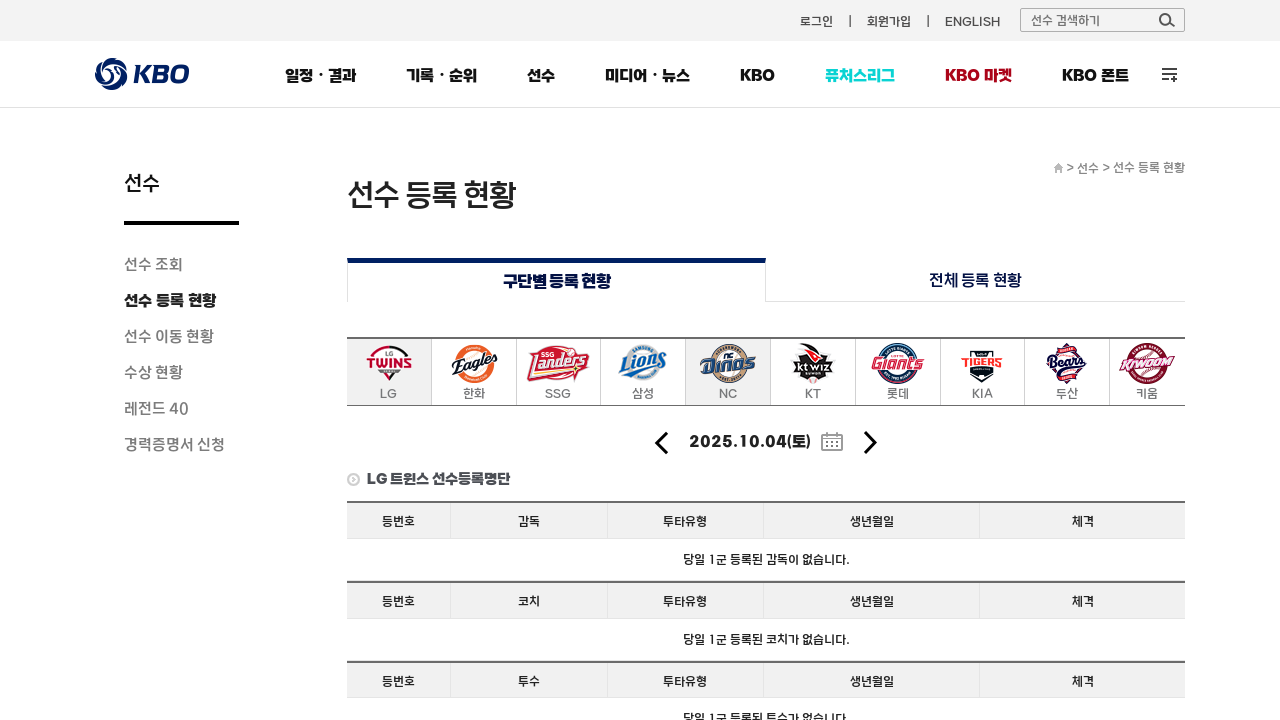

Clicked on SSG team button at (559, 372) on .teams ul li[data-id="SK"] a
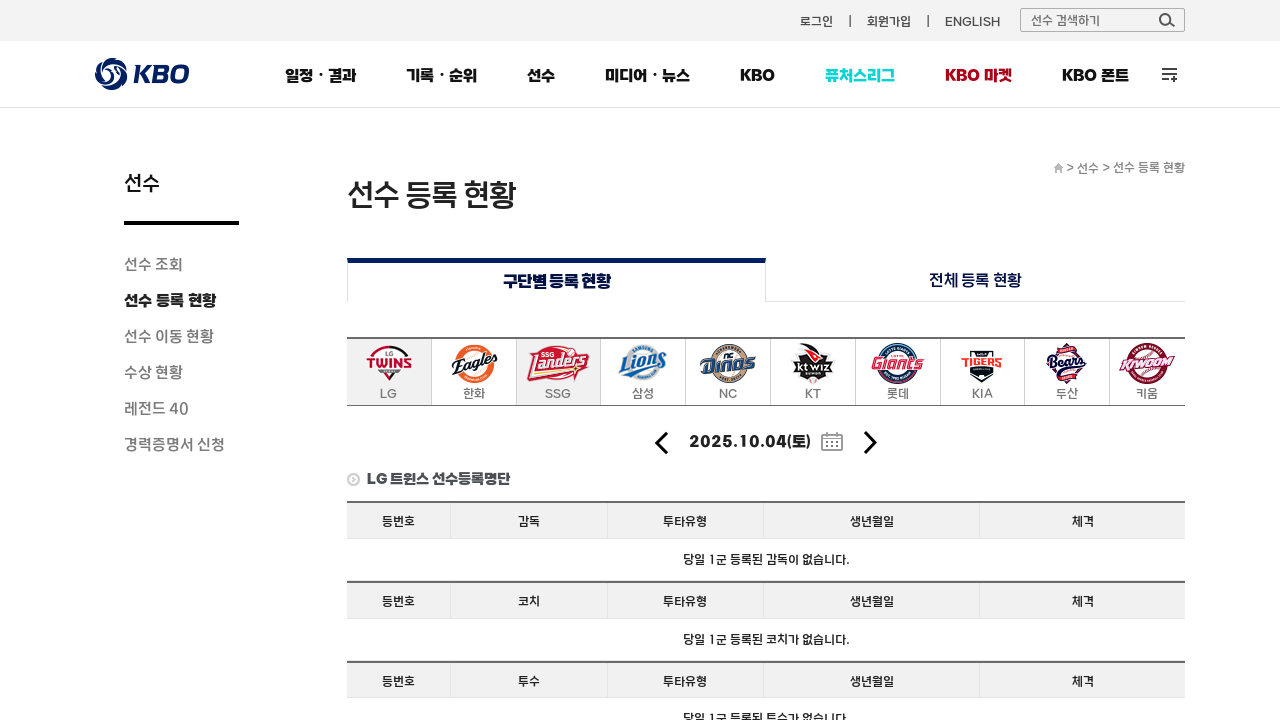

SSG team is now active
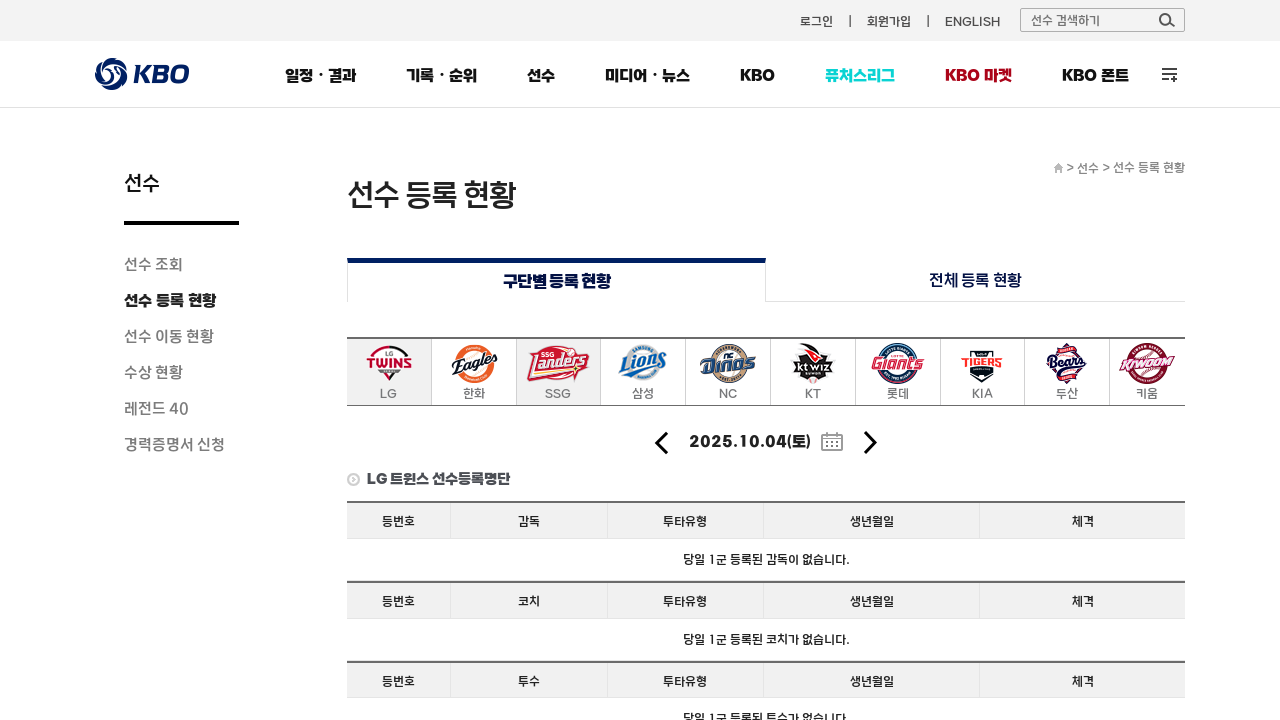

Player information table loaded for SSG
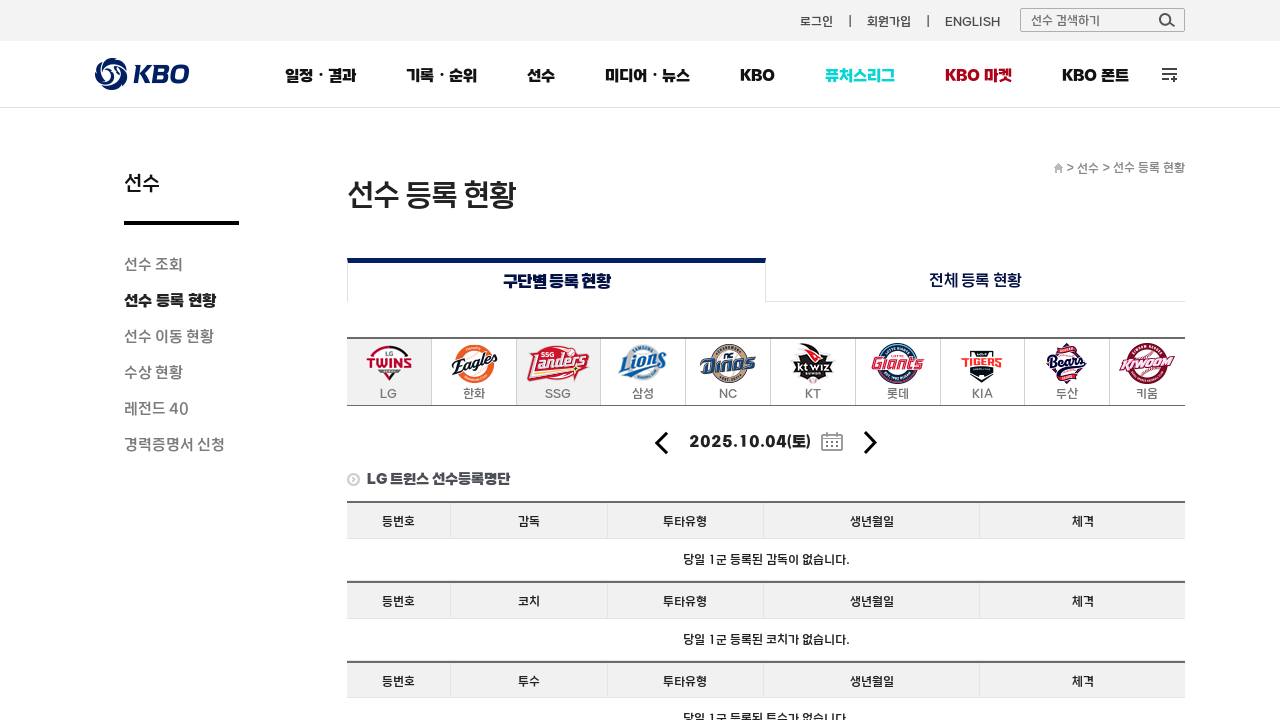

Player table rows verified for SSG
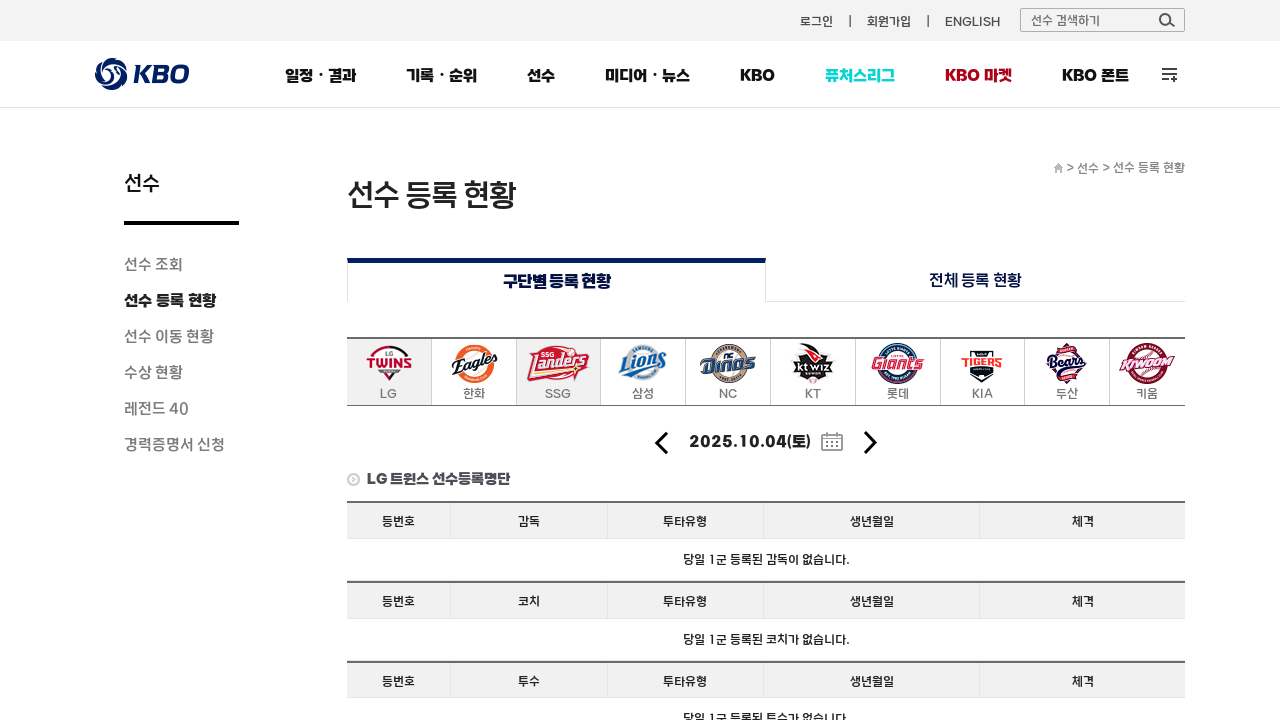

Clicked on KT team button at (813, 372) on .teams ul li[data-id="KT"] a
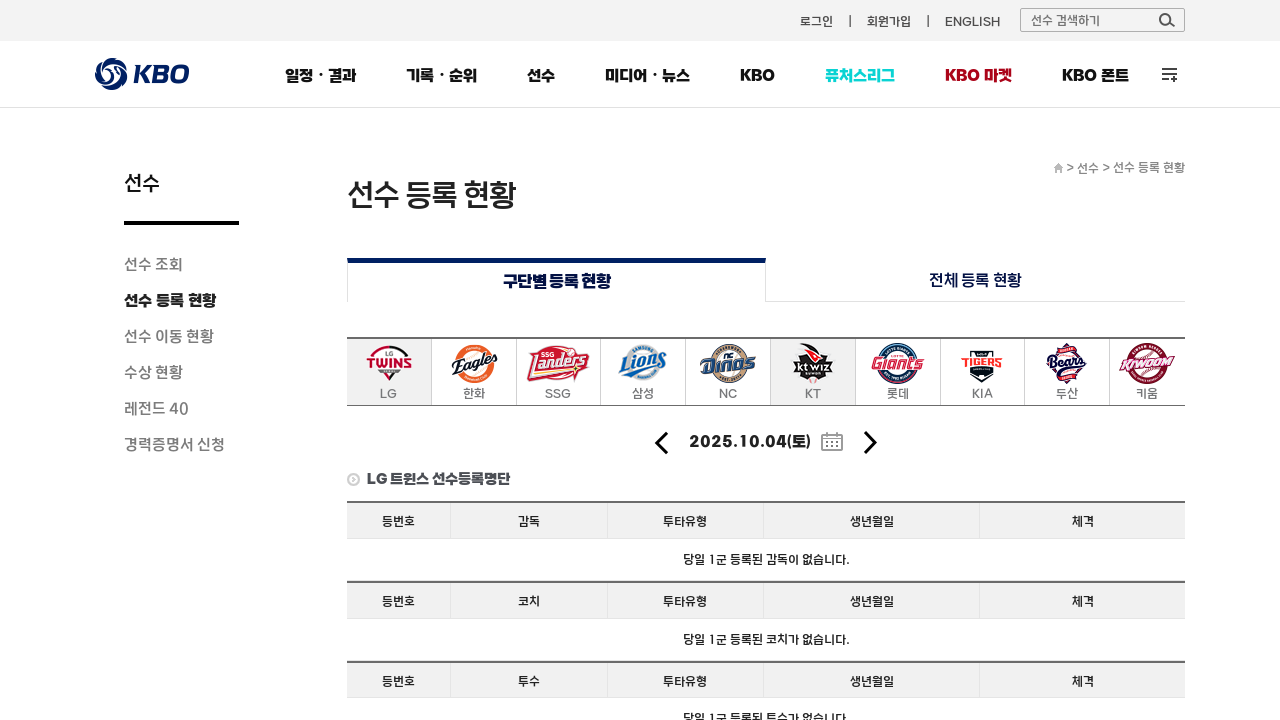

KT team is now active
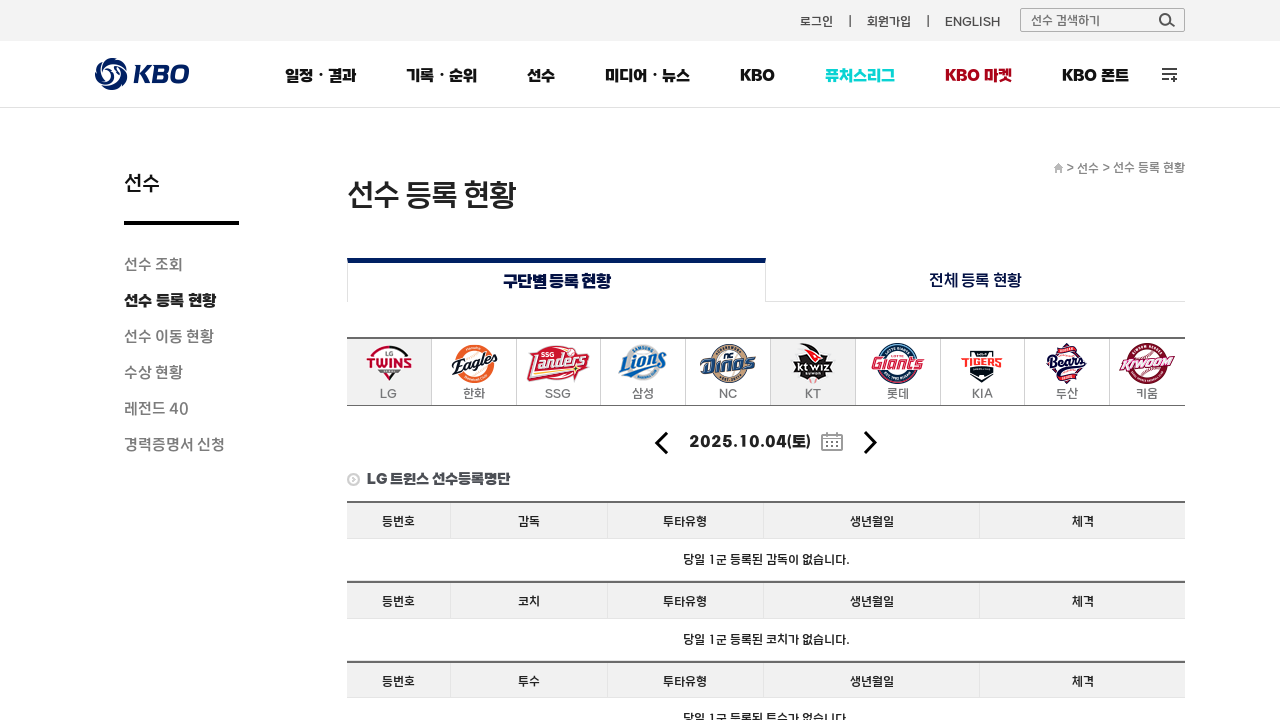

Player information table loaded for KT
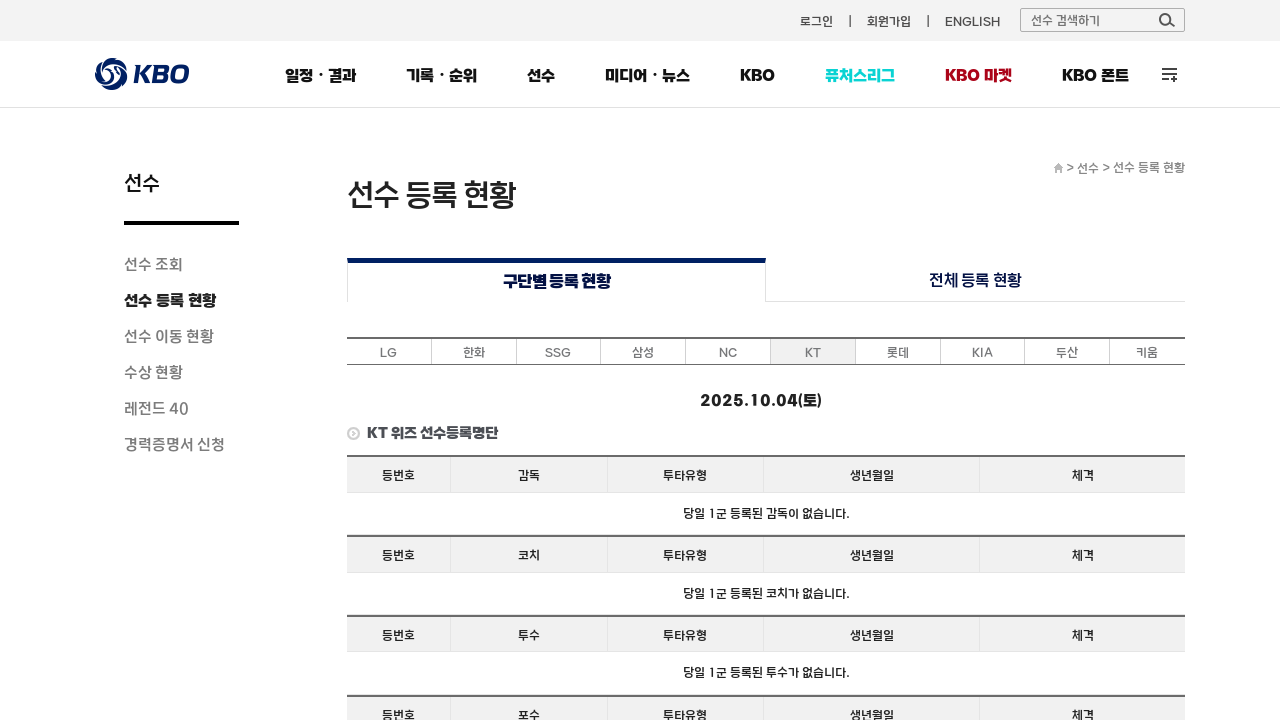

Player table rows verified for KT
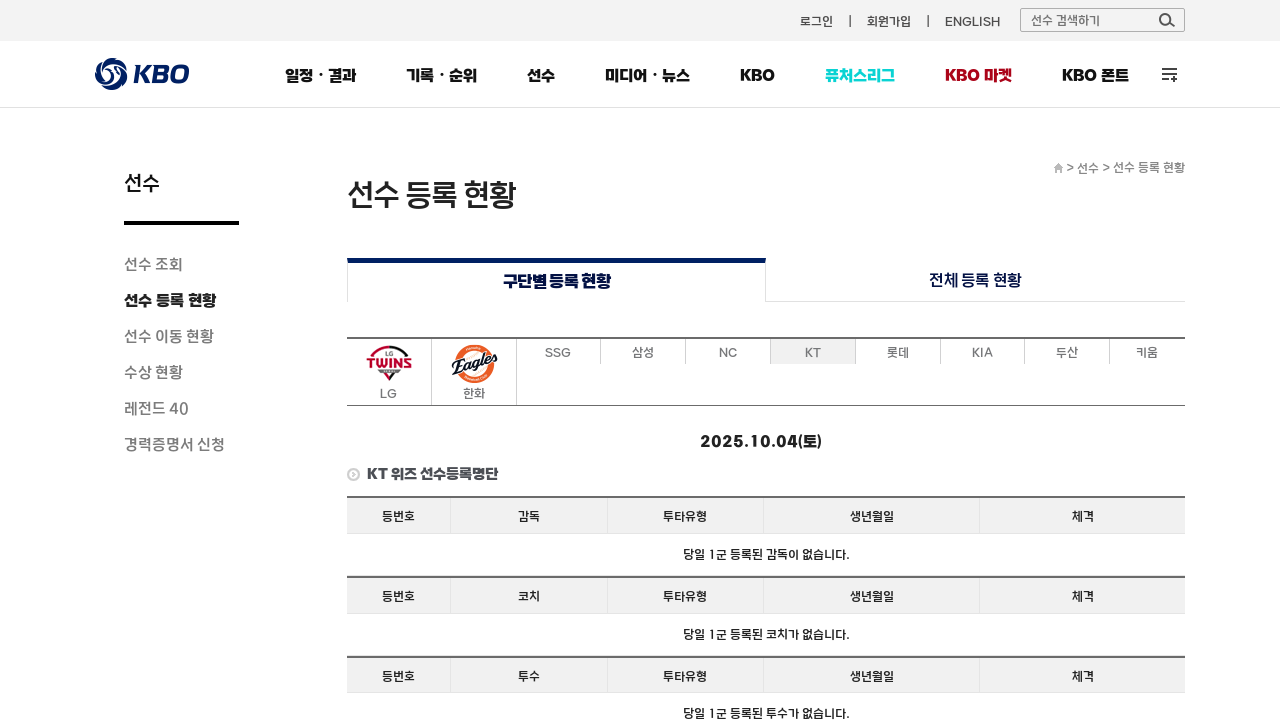

Clicked on 한화 team button at (474, 372) on .teams ul li[data-id="HH"] a
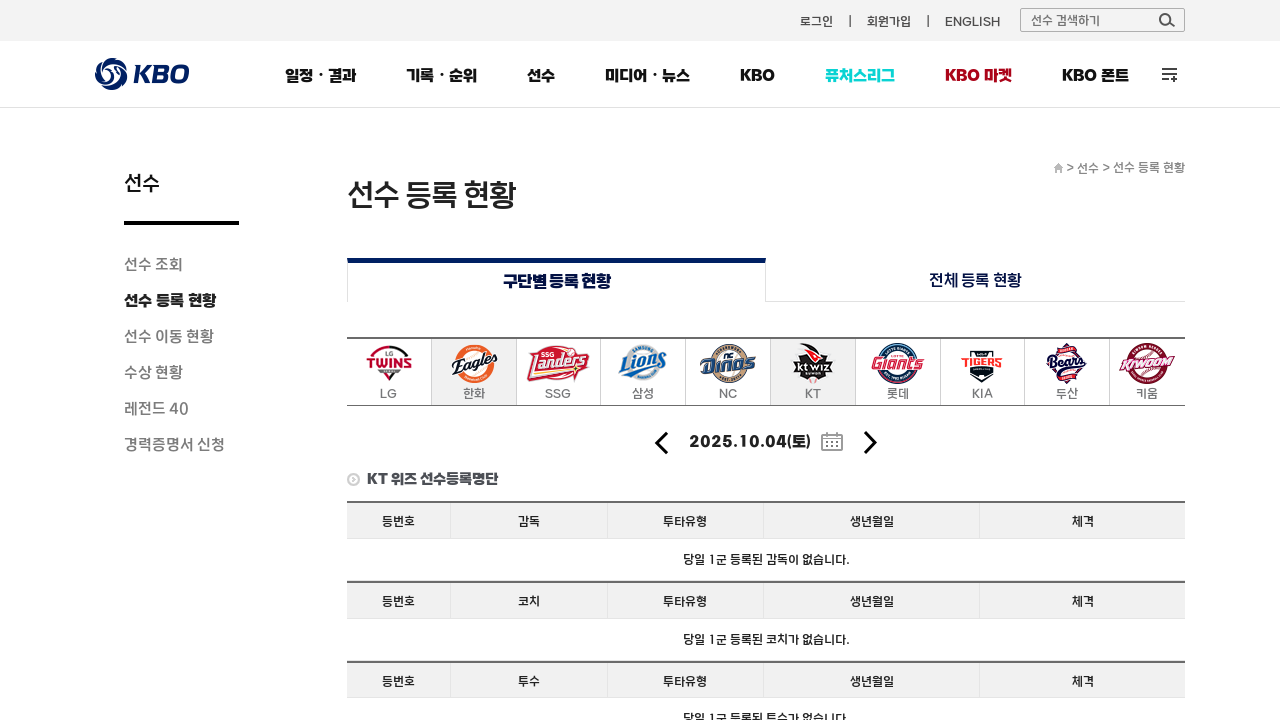

한화 team is now active
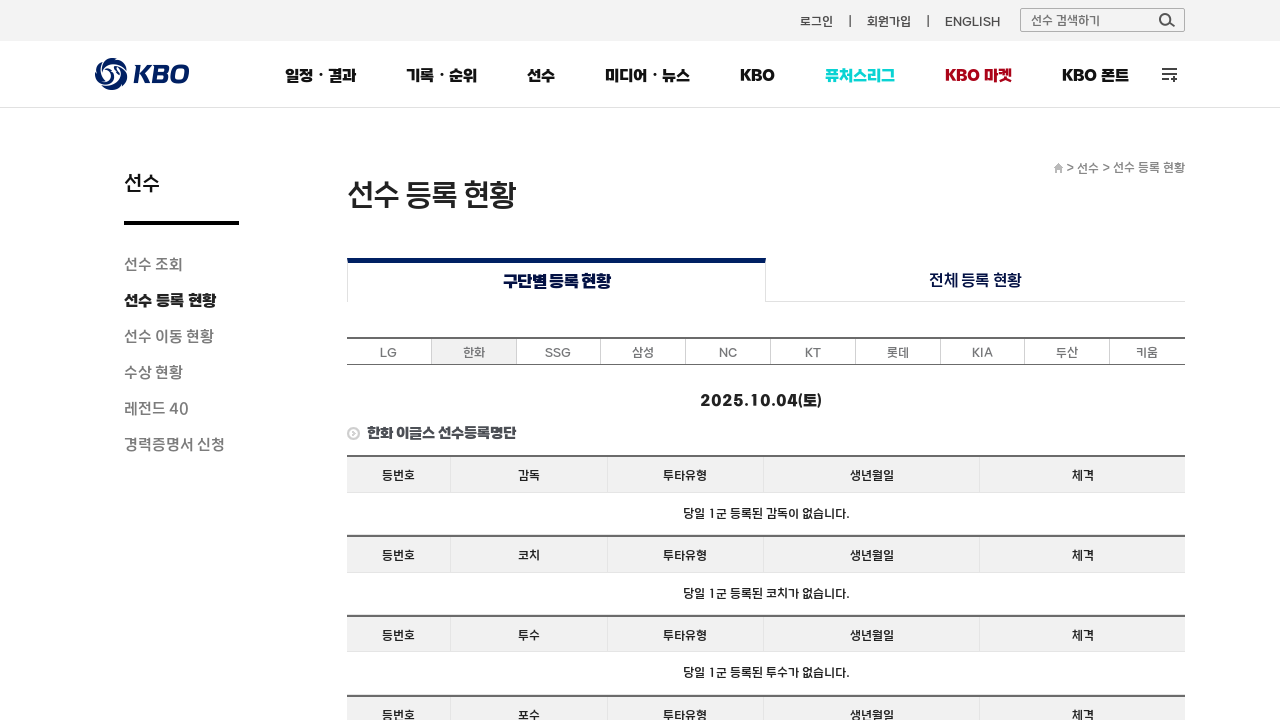

Player information table loaded for 한화
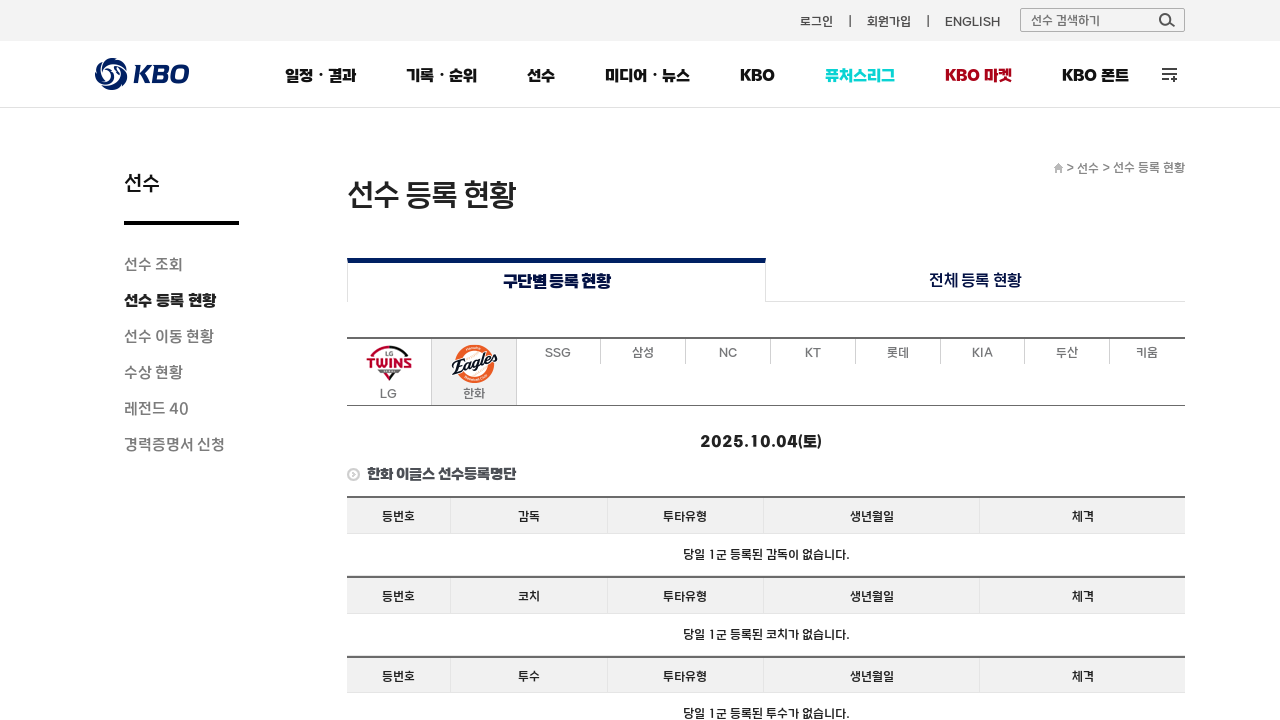

Player table rows verified for 한화
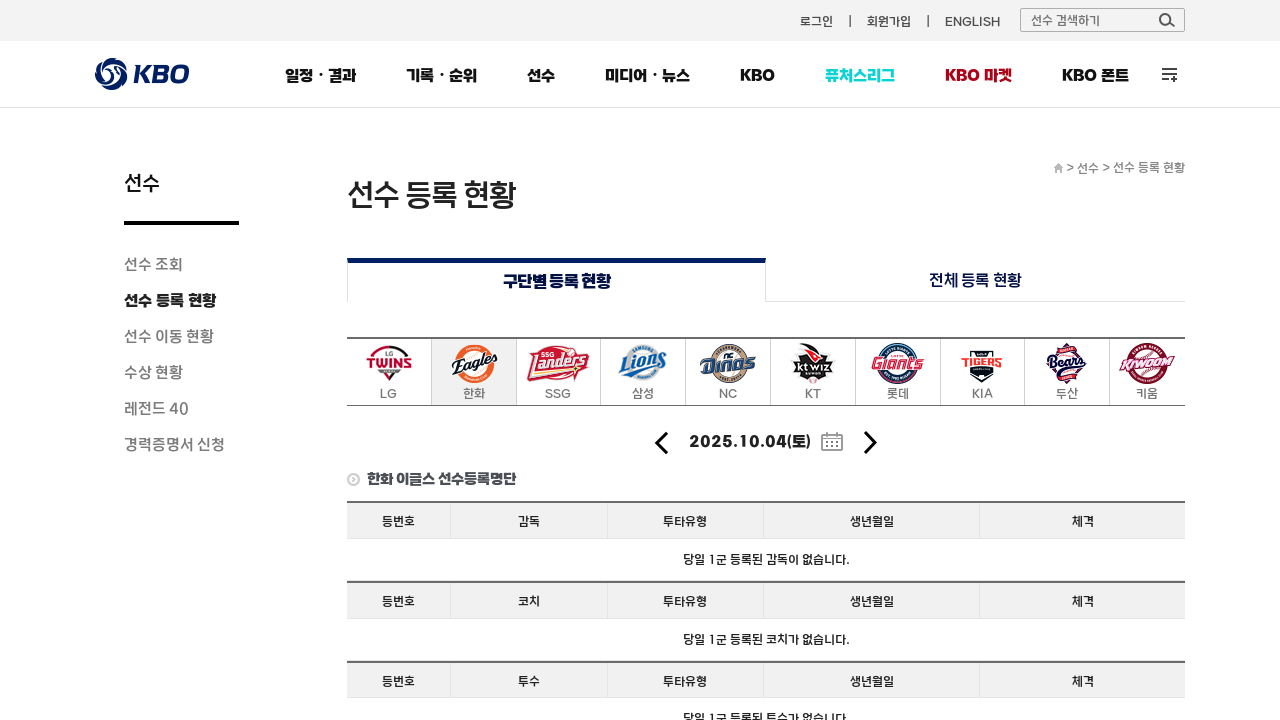

Clicked on 롯데 team button at (898, 372) on .teams ul li[data-id="LT"] a
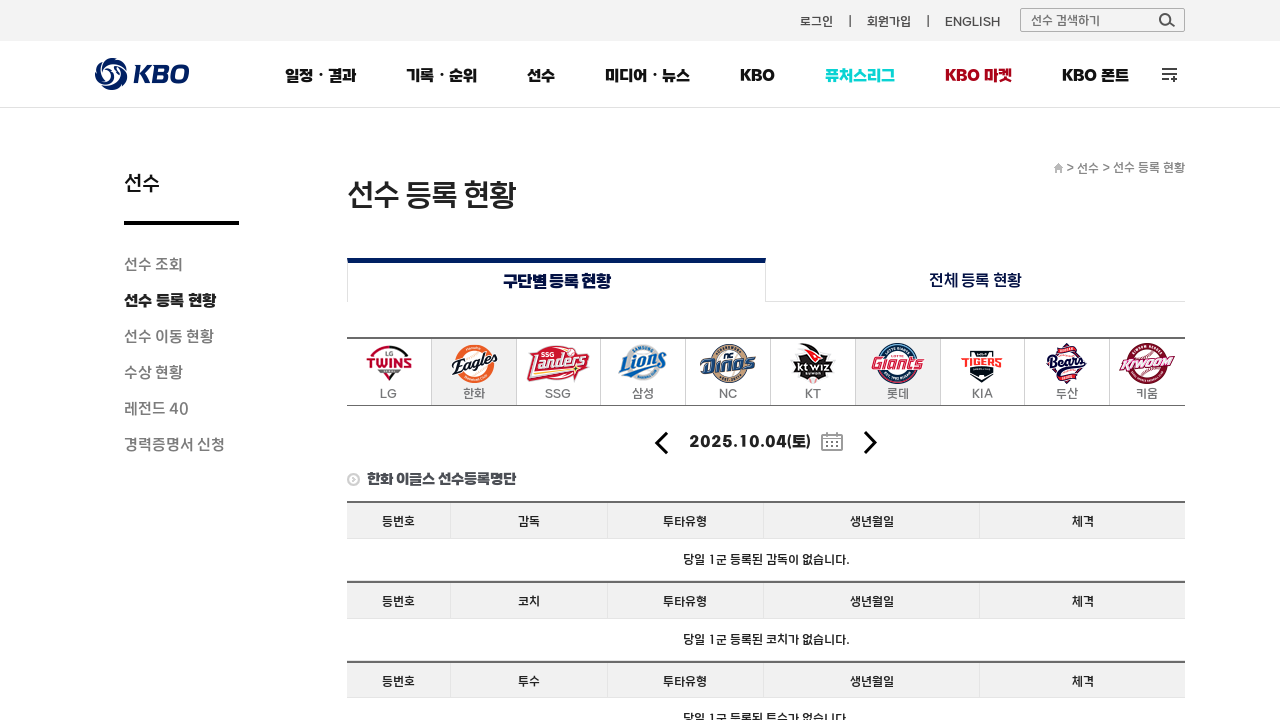

롯데 team is now active
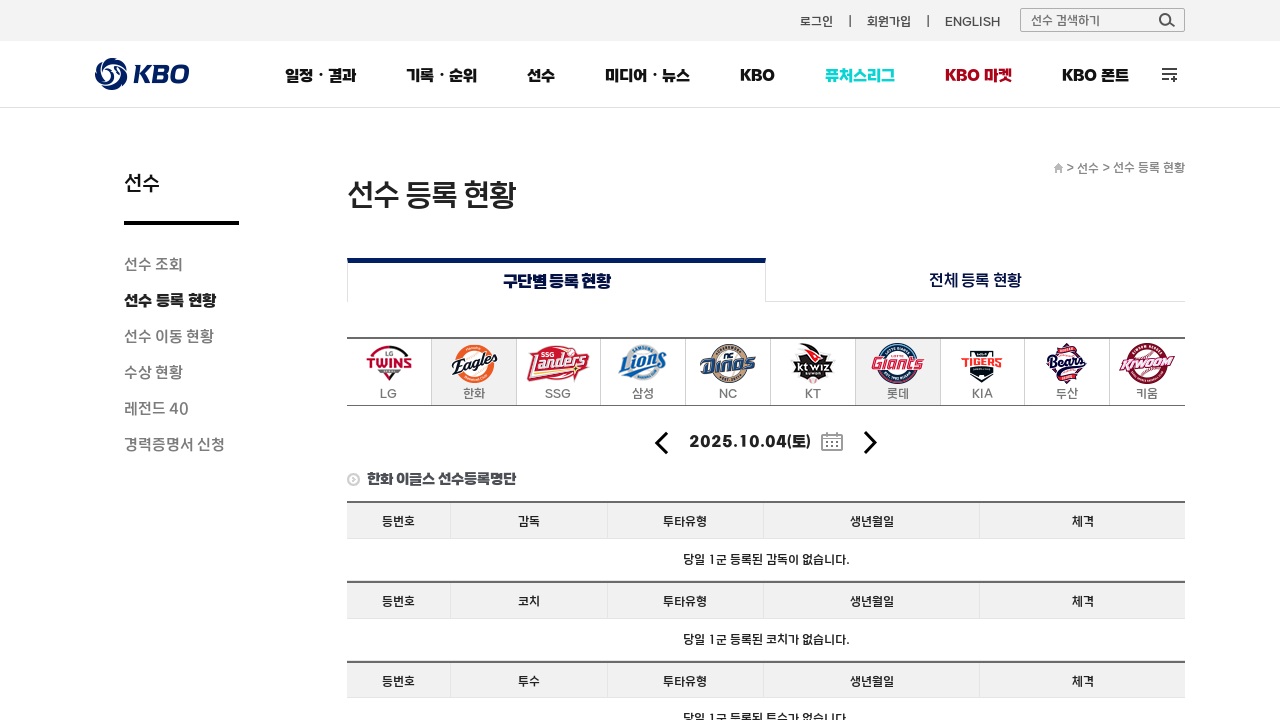

Player information table loaded for 롯데
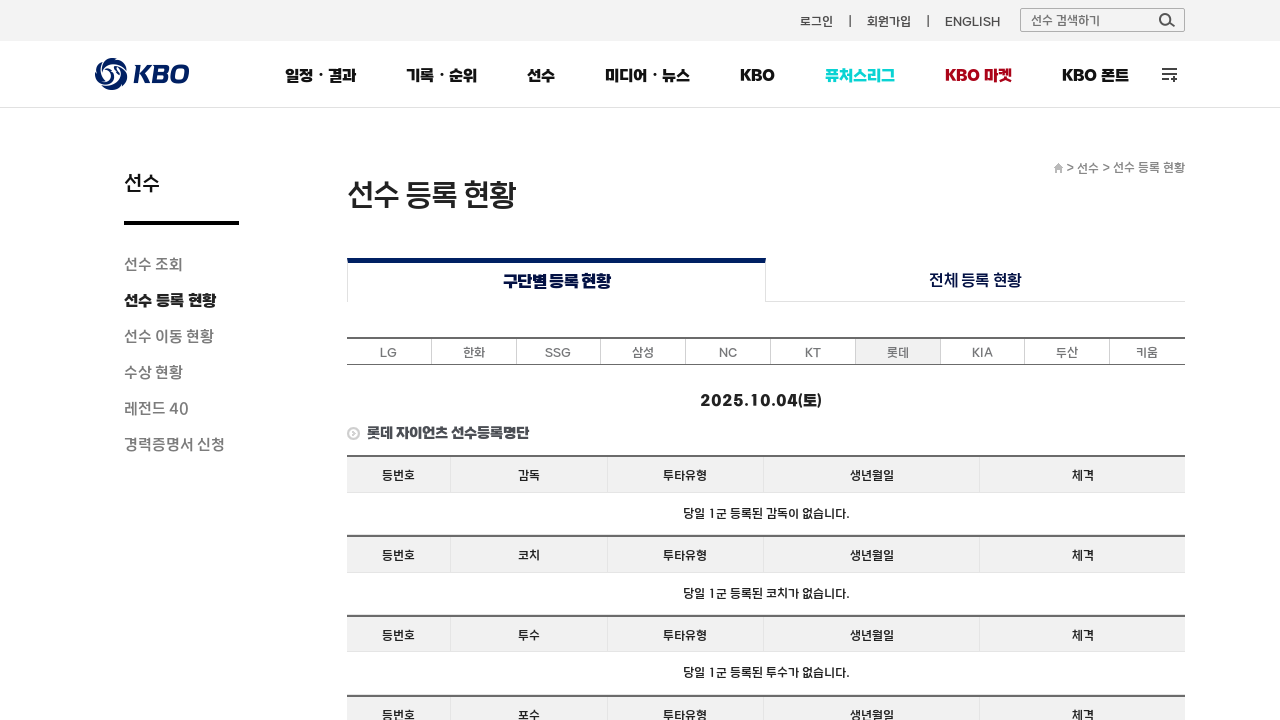

Player table rows verified for 롯데
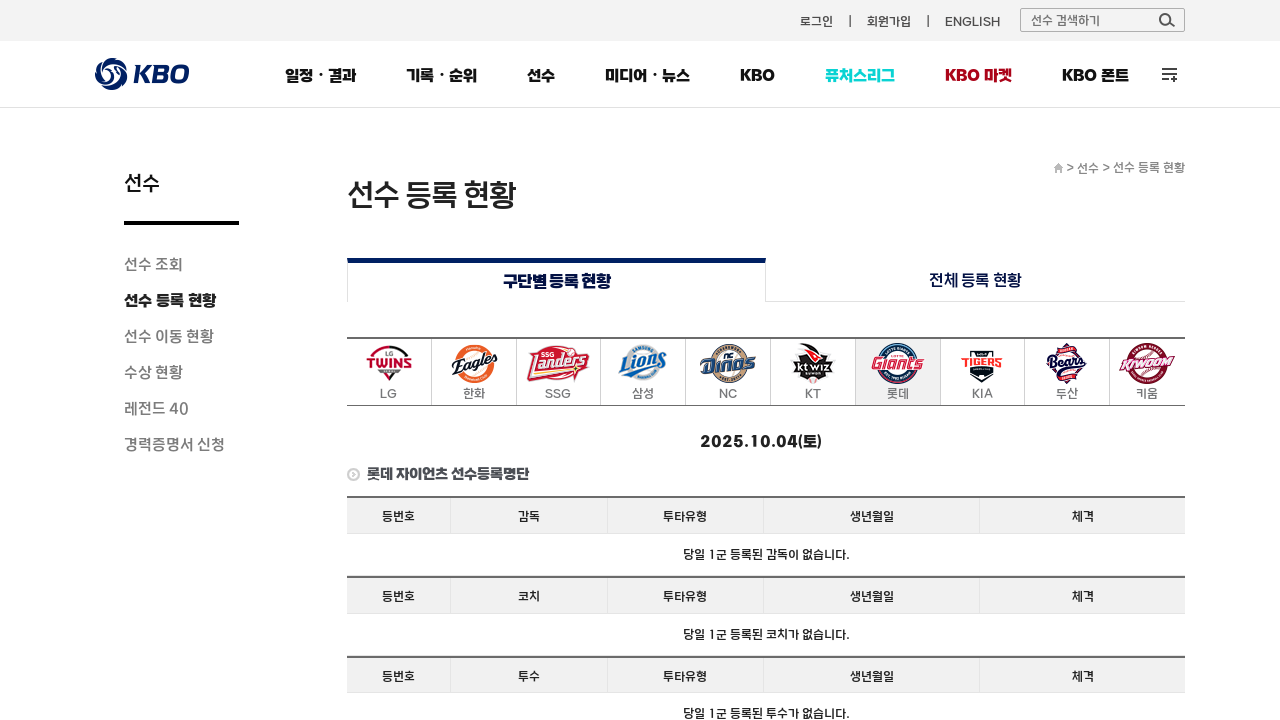

Clicked on 키움 team button at (1147, 372) on .teams ul li[data-id="WO"] a
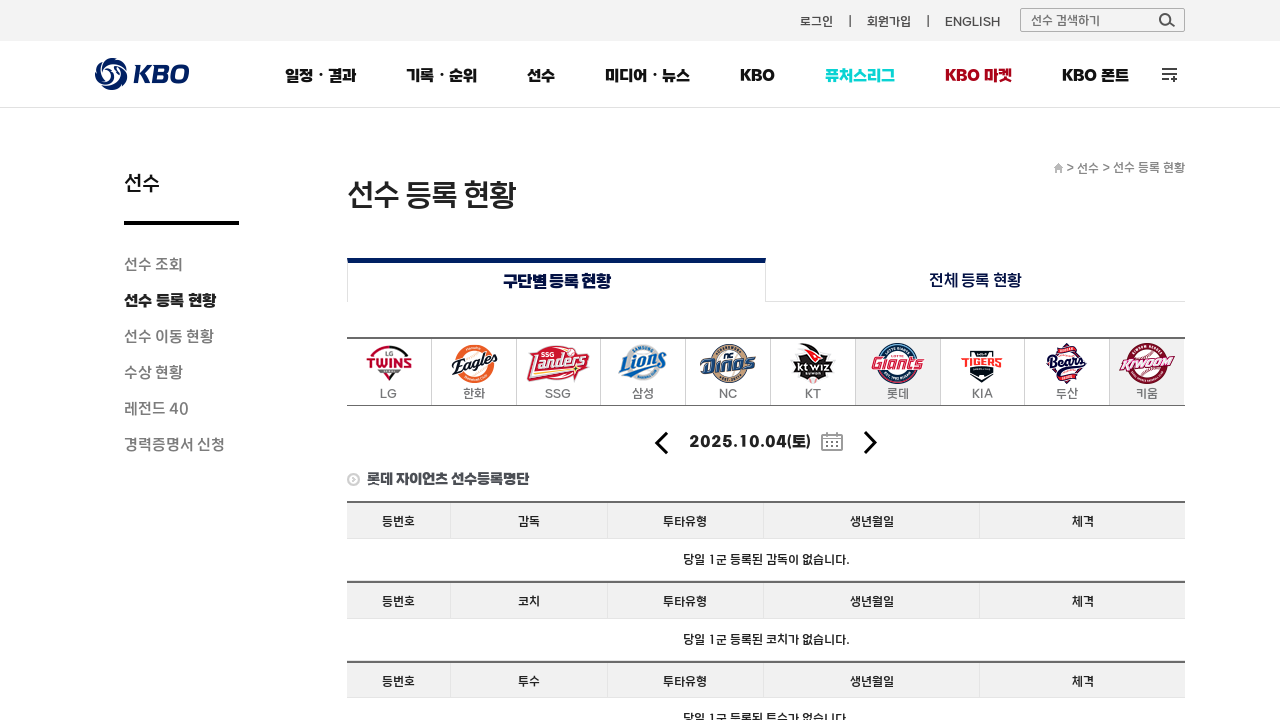

키움 team is now active
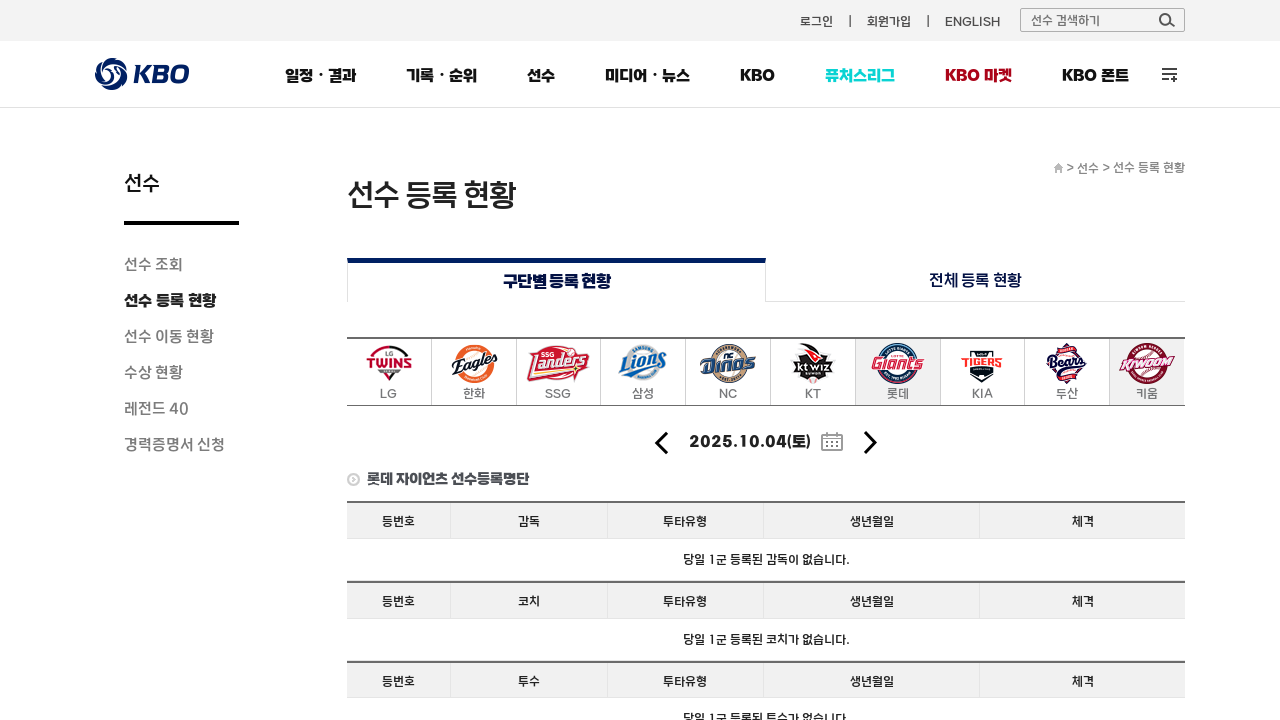

Player information table loaded for 키움
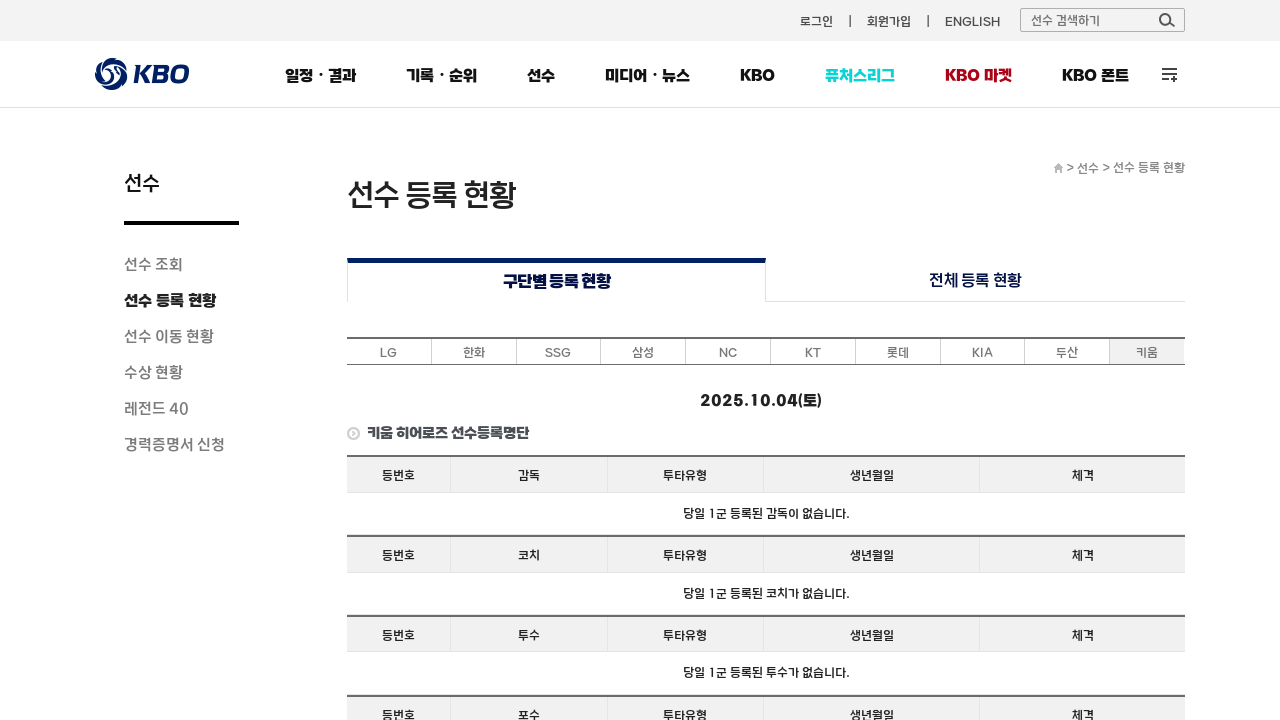

Player table rows verified for 키움
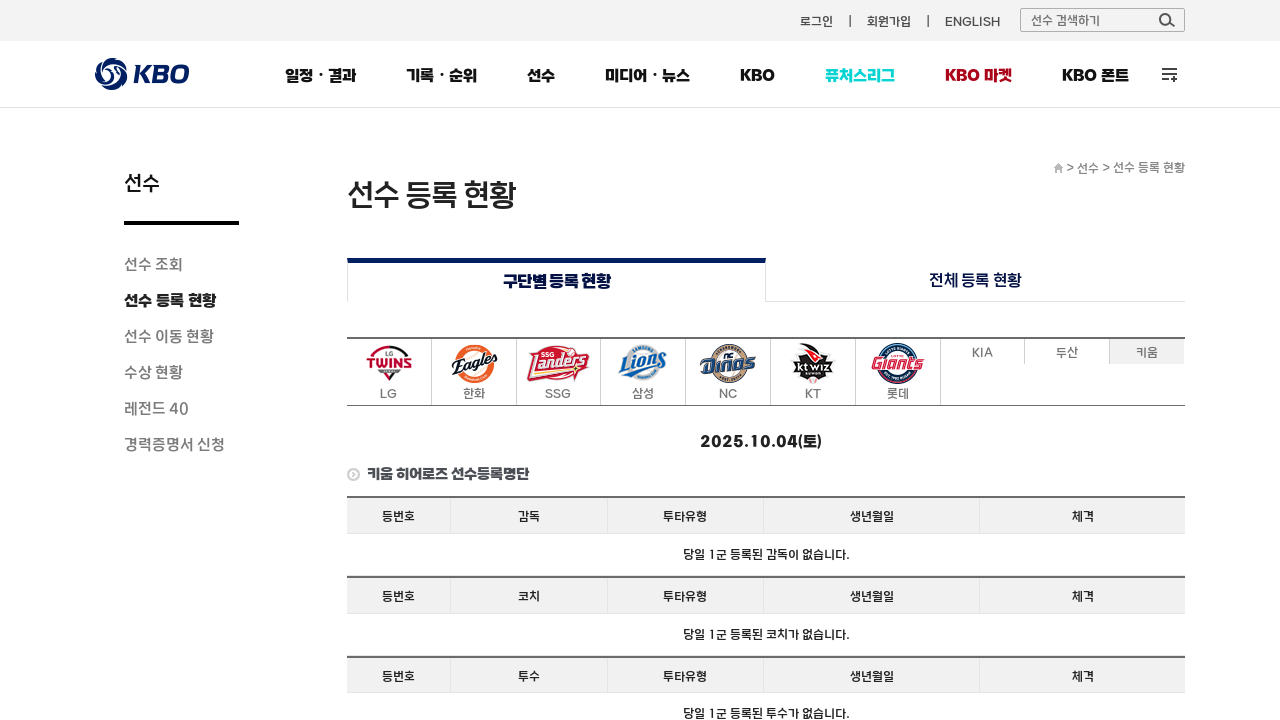

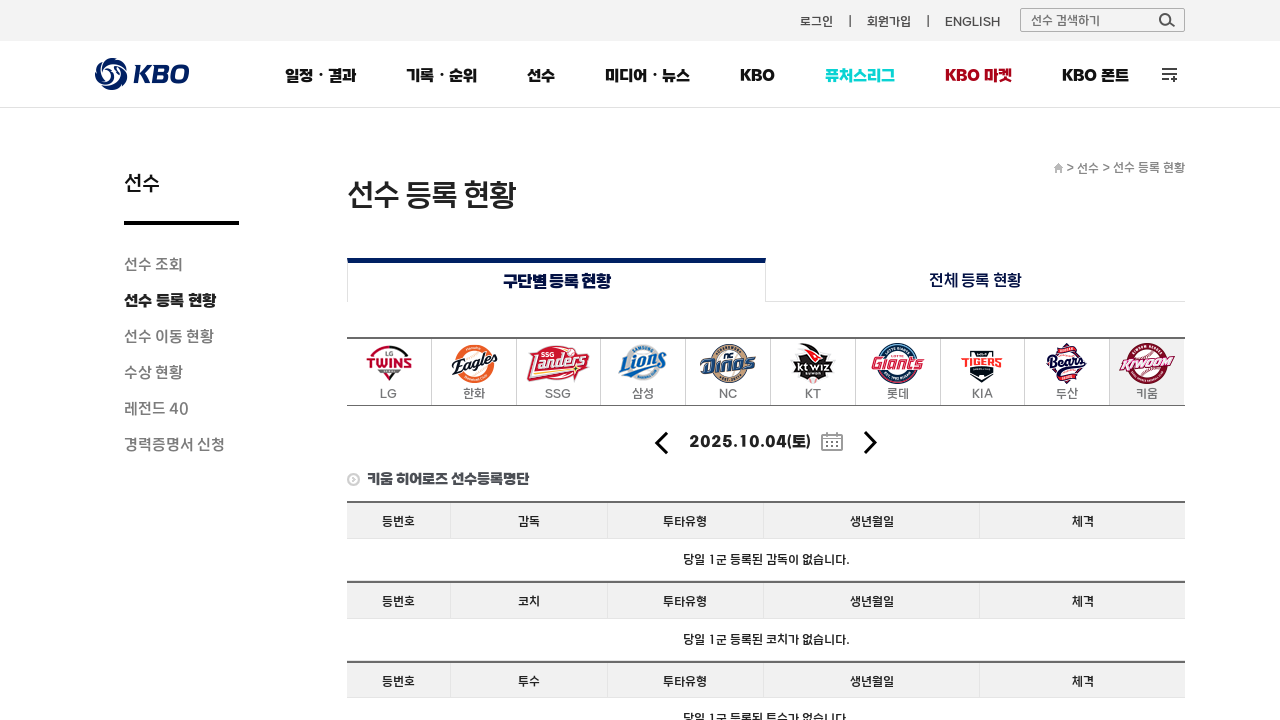